Tests multiple checkbox selection by checking all checkboxes on the page, then unchecking them all

Starting URL: https://automationfc.github.io/multiple-fields/

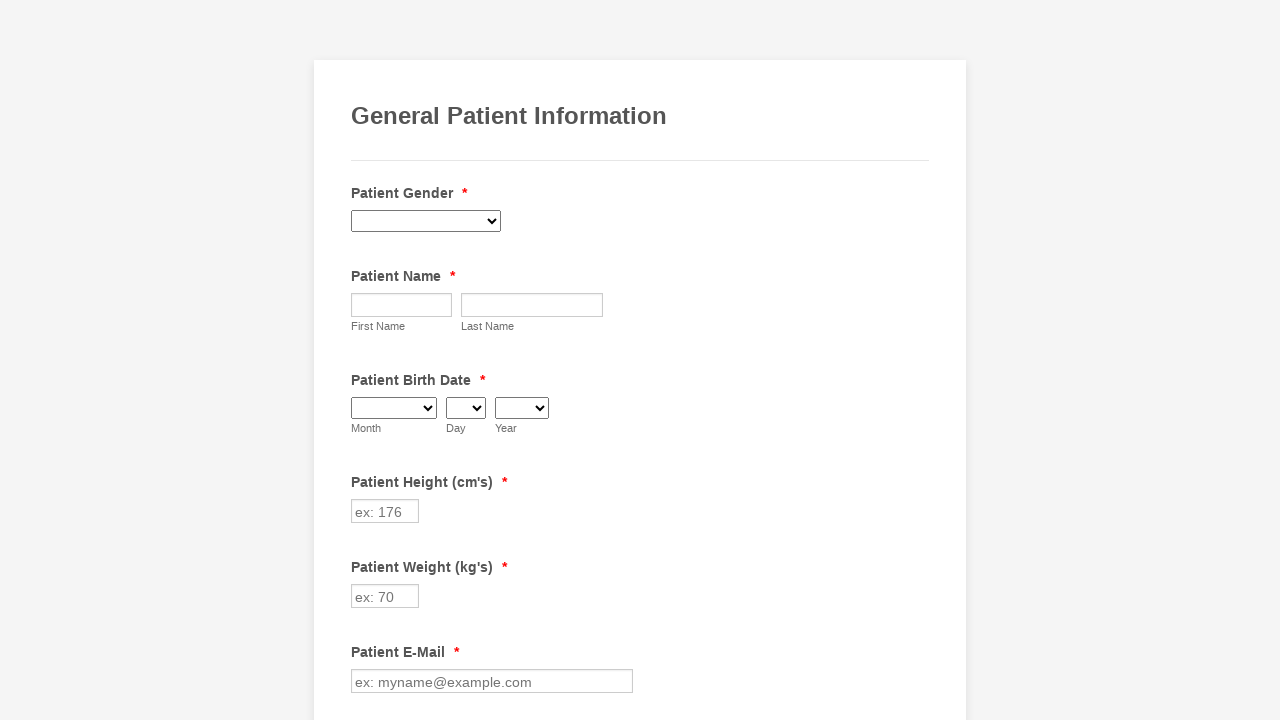

Navigated to multiple fields page
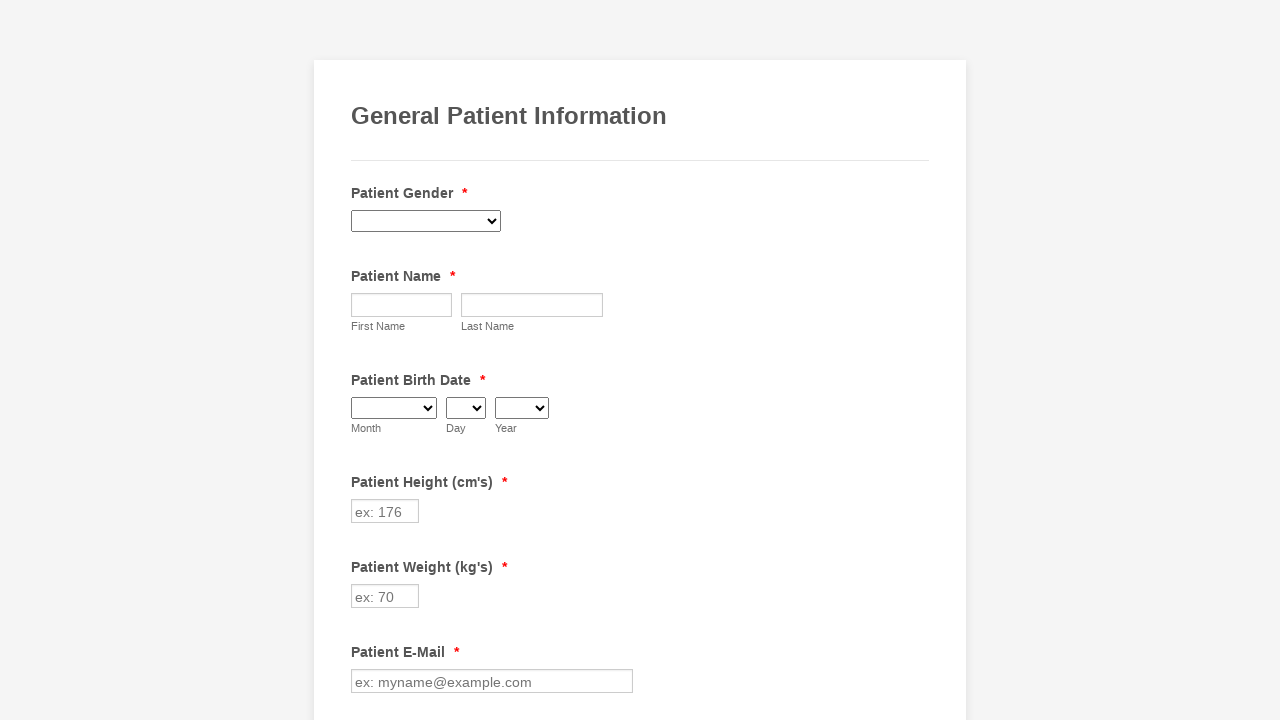

Located all checkboxes on the page
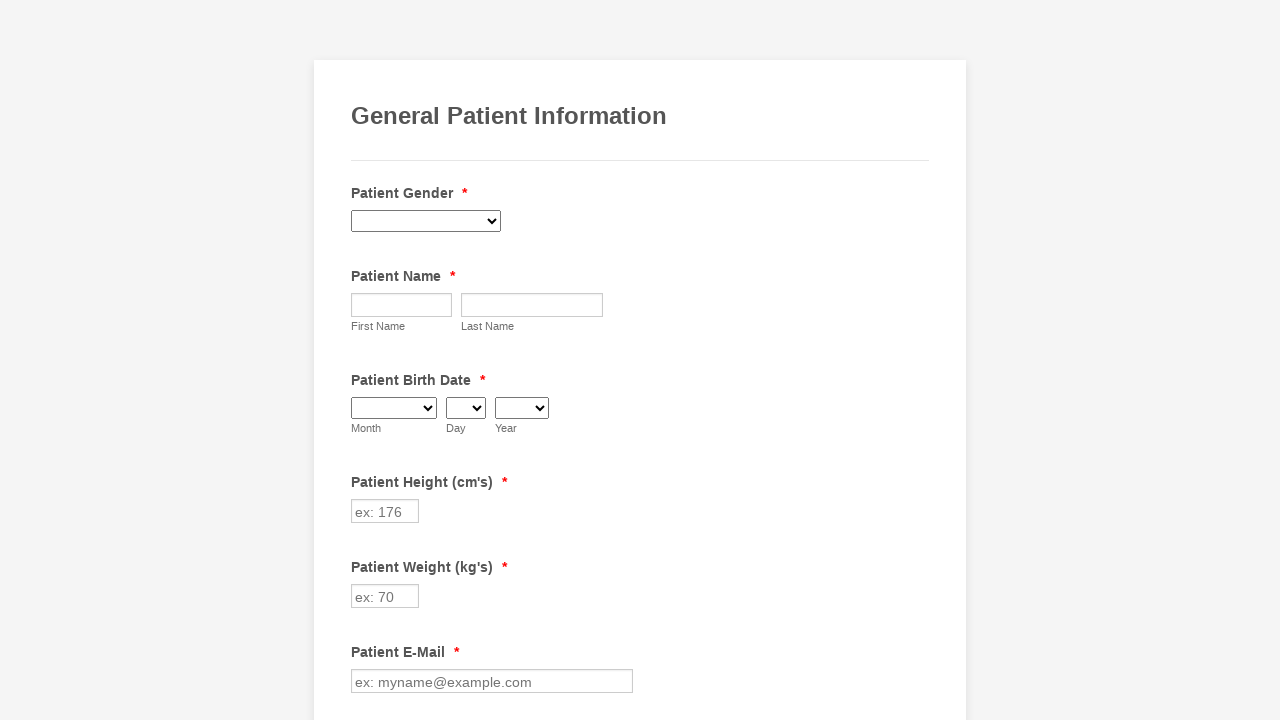

Checked a checkbox at (362, 360) on div.form-input-wide input[type='checkbox'] >> nth=0
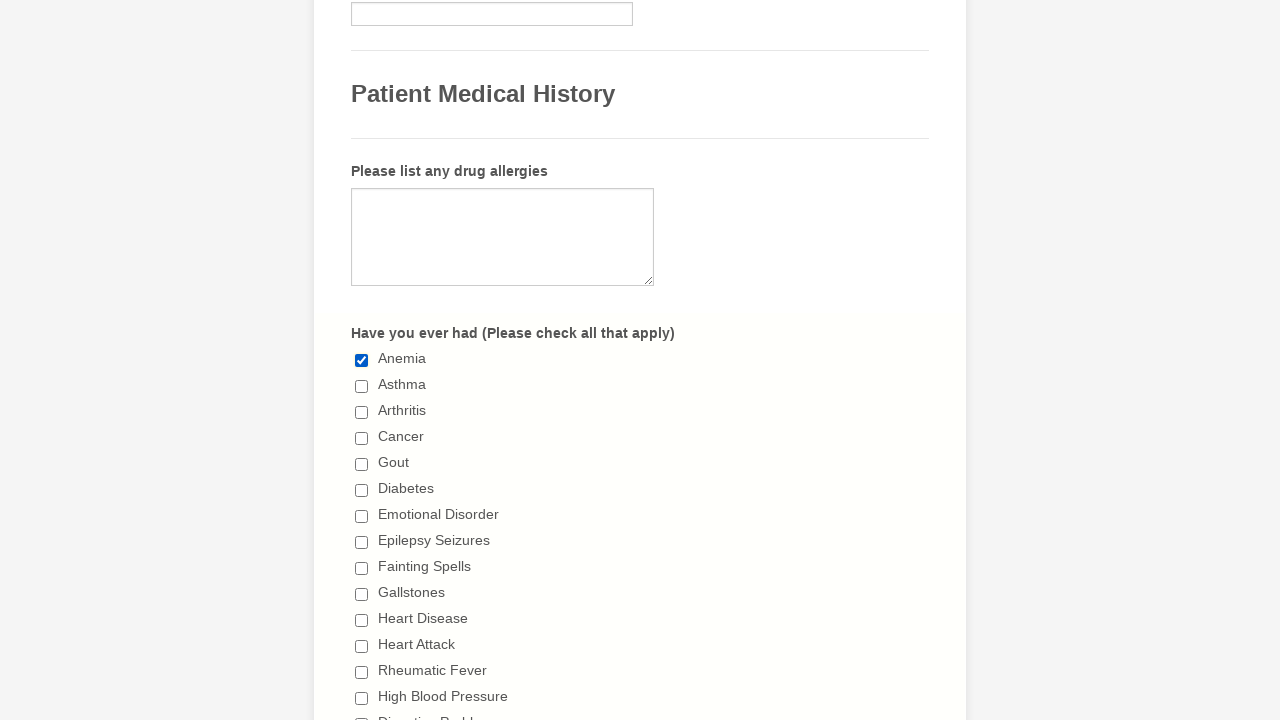

Checked a checkbox at (362, 386) on div.form-input-wide input[type='checkbox'] >> nth=1
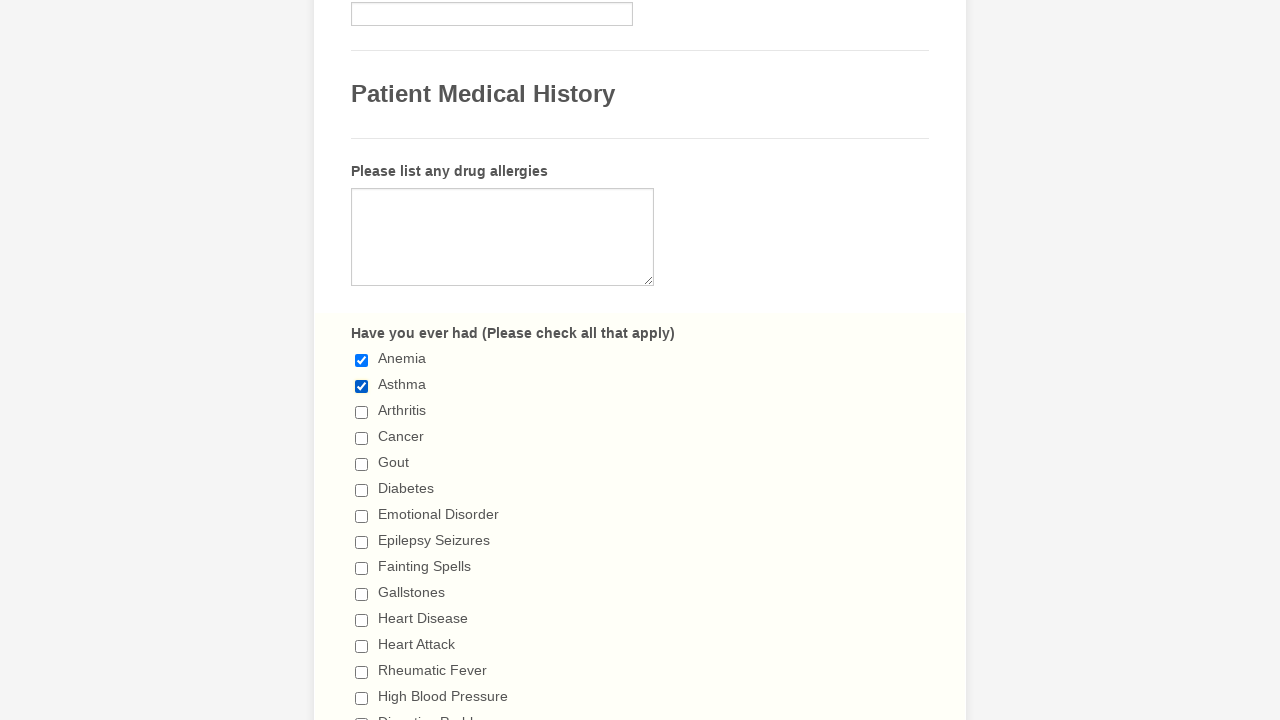

Checked a checkbox at (362, 412) on div.form-input-wide input[type='checkbox'] >> nth=2
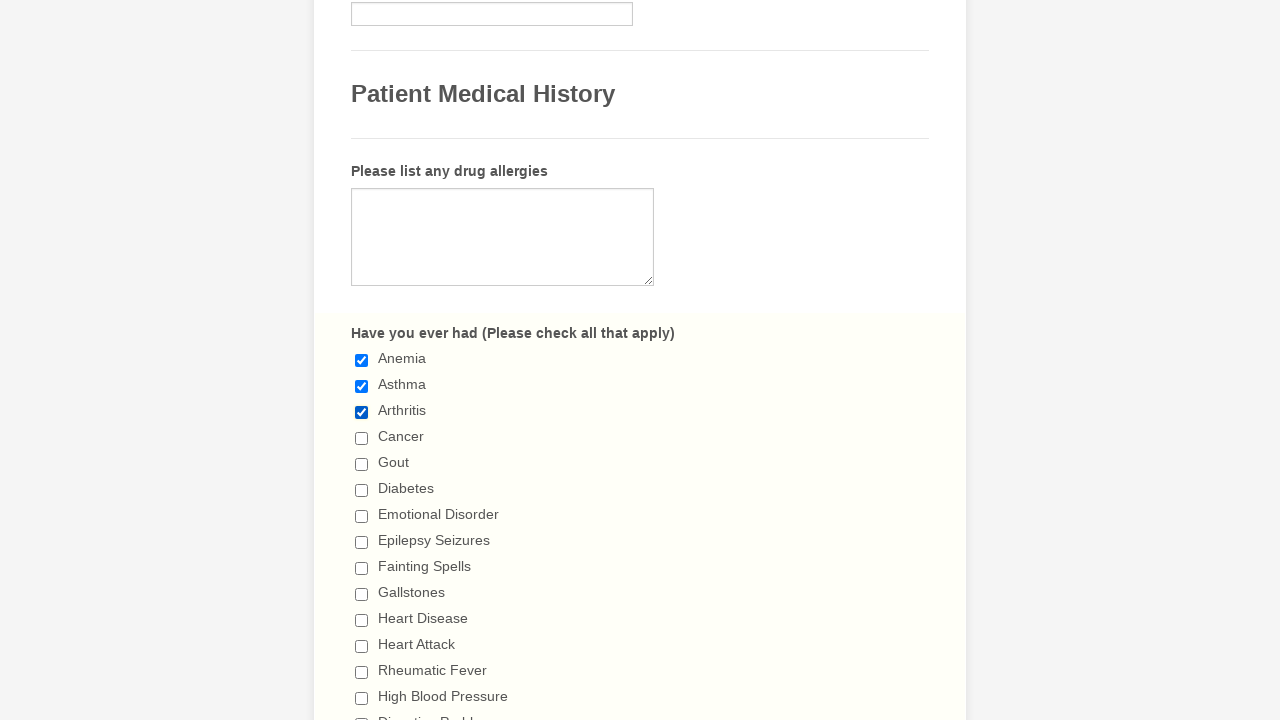

Checked a checkbox at (362, 438) on div.form-input-wide input[type='checkbox'] >> nth=3
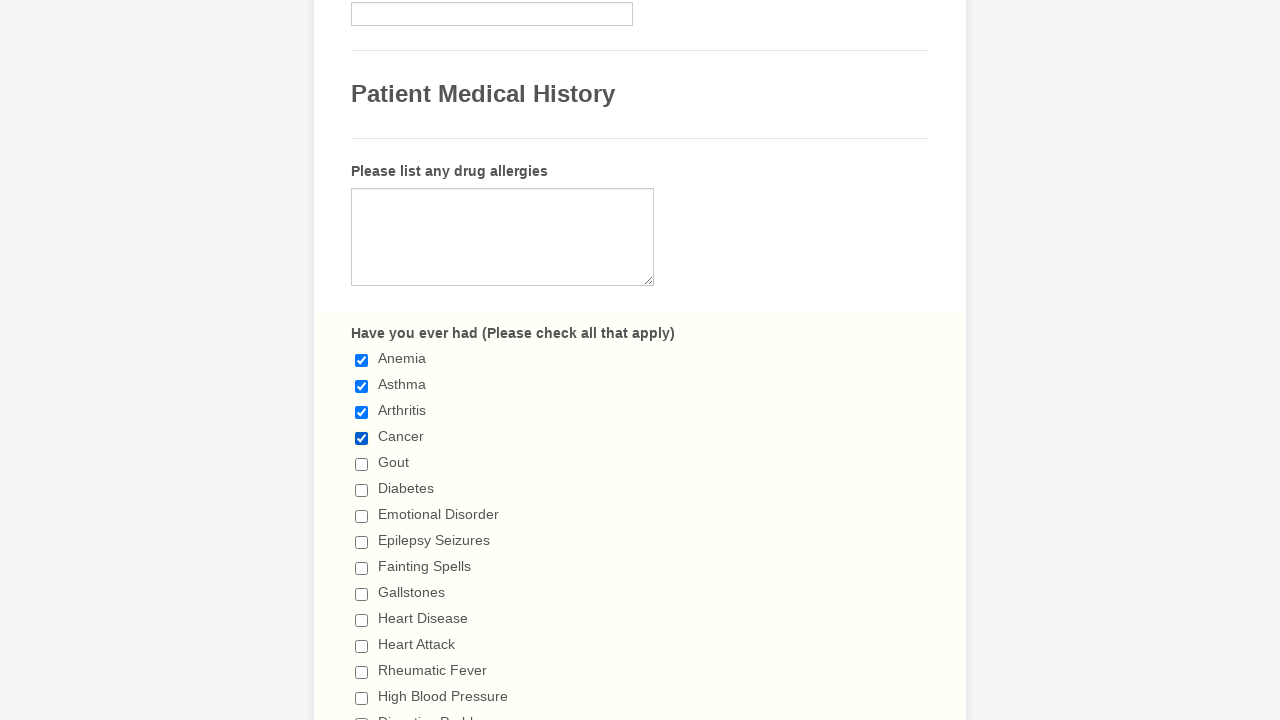

Checked a checkbox at (362, 464) on div.form-input-wide input[type='checkbox'] >> nth=4
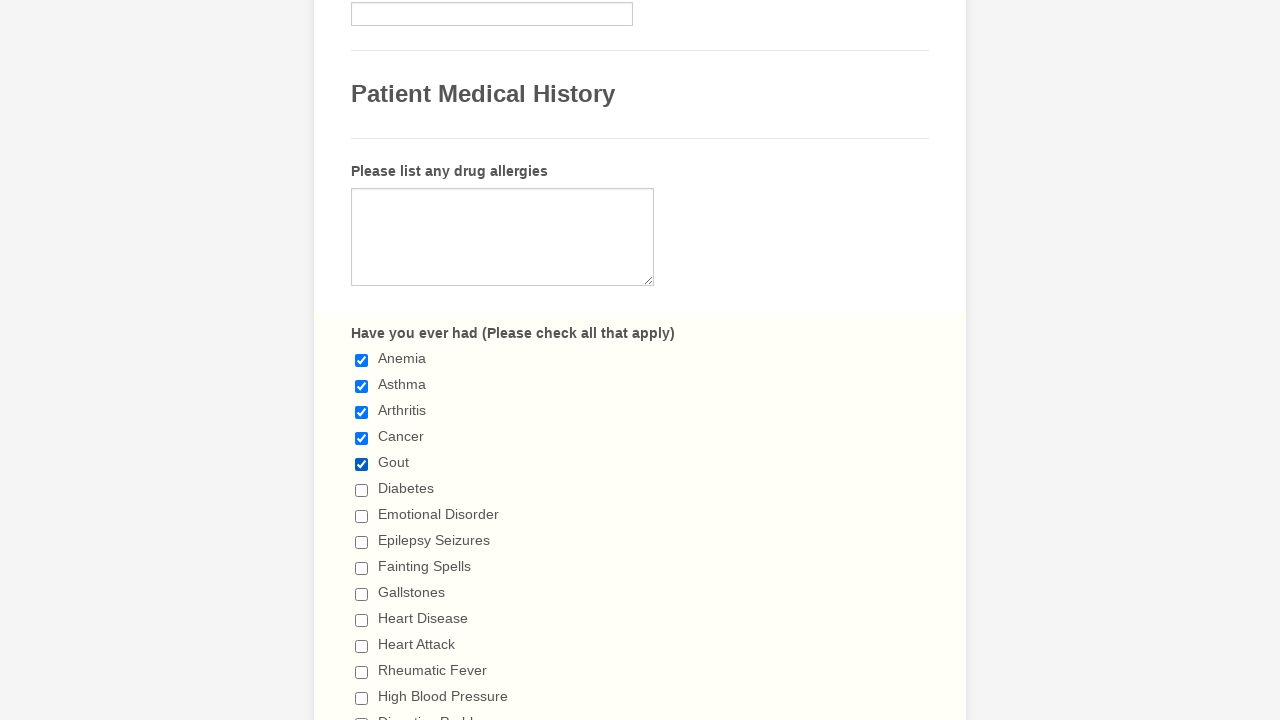

Checked a checkbox at (362, 490) on div.form-input-wide input[type='checkbox'] >> nth=5
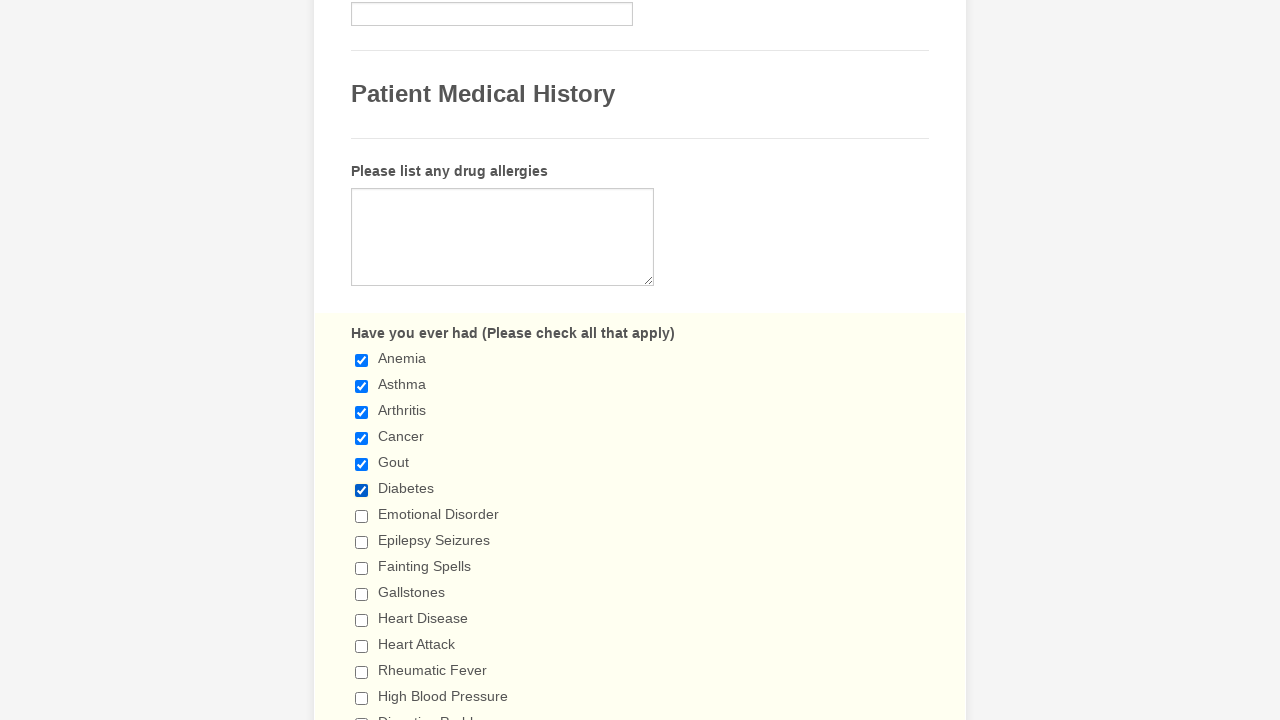

Checked a checkbox at (362, 516) on div.form-input-wide input[type='checkbox'] >> nth=6
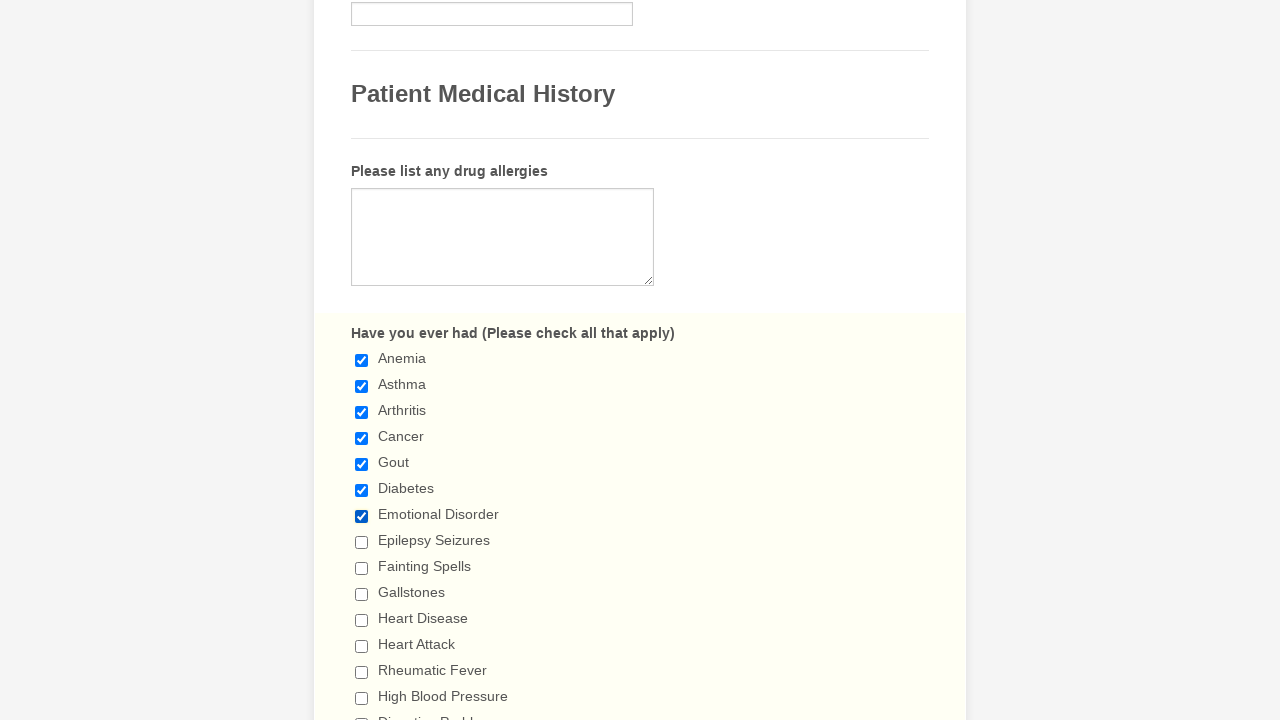

Checked a checkbox at (362, 542) on div.form-input-wide input[type='checkbox'] >> nth=7
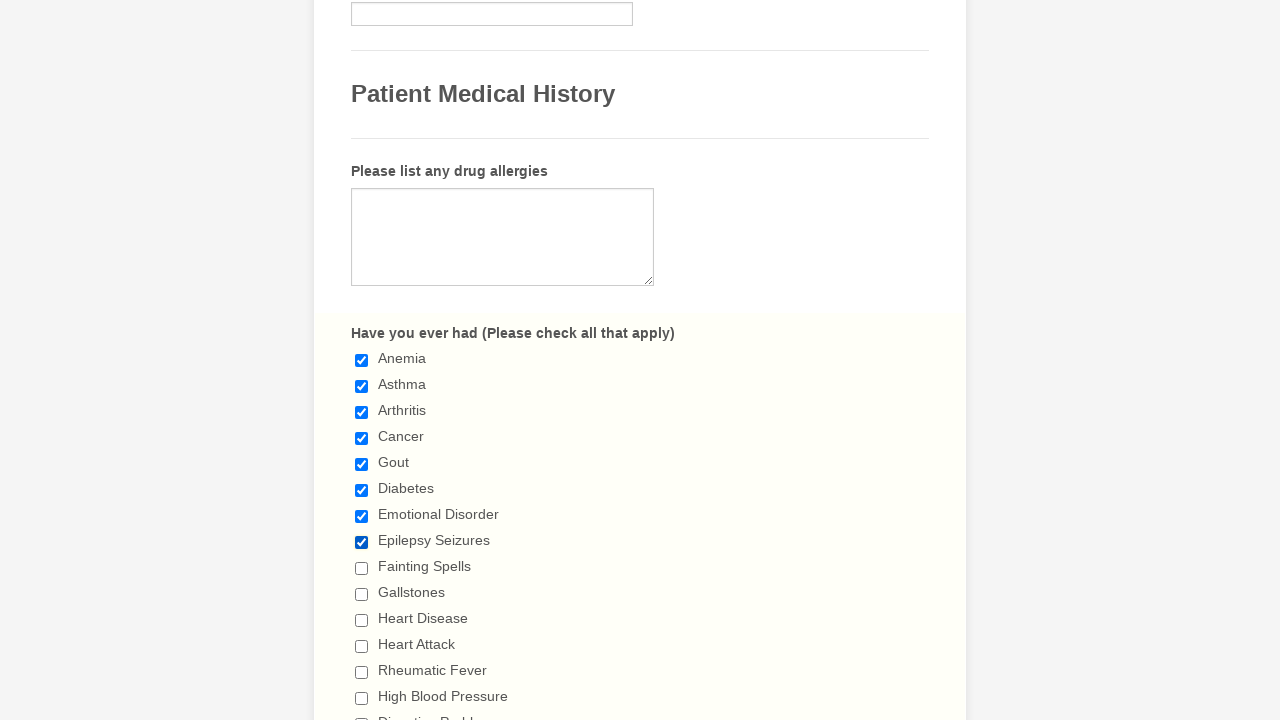

Checked a checkbox at (362, 568) on div.form-input-wide input[type='checkbox'] >> nth=8
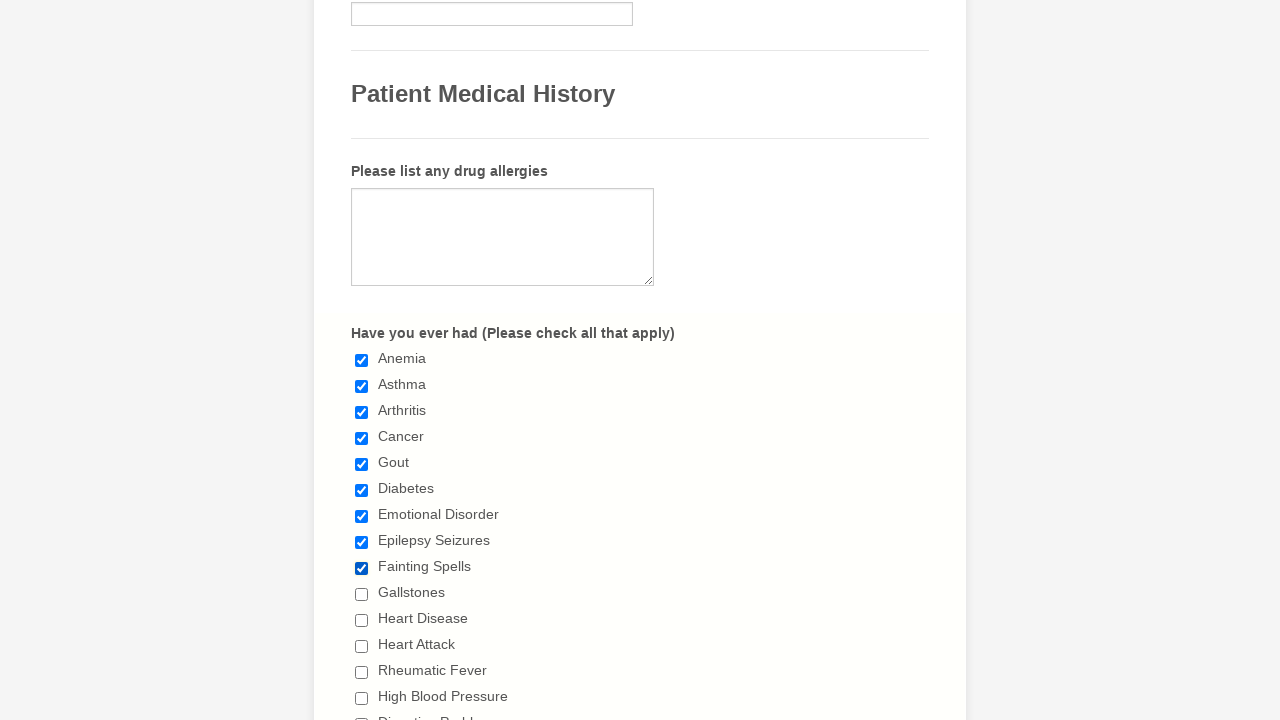

Checked a checkbox at (362, 594) on div.form-input-wide input[type='checkbox'] >> nth=9
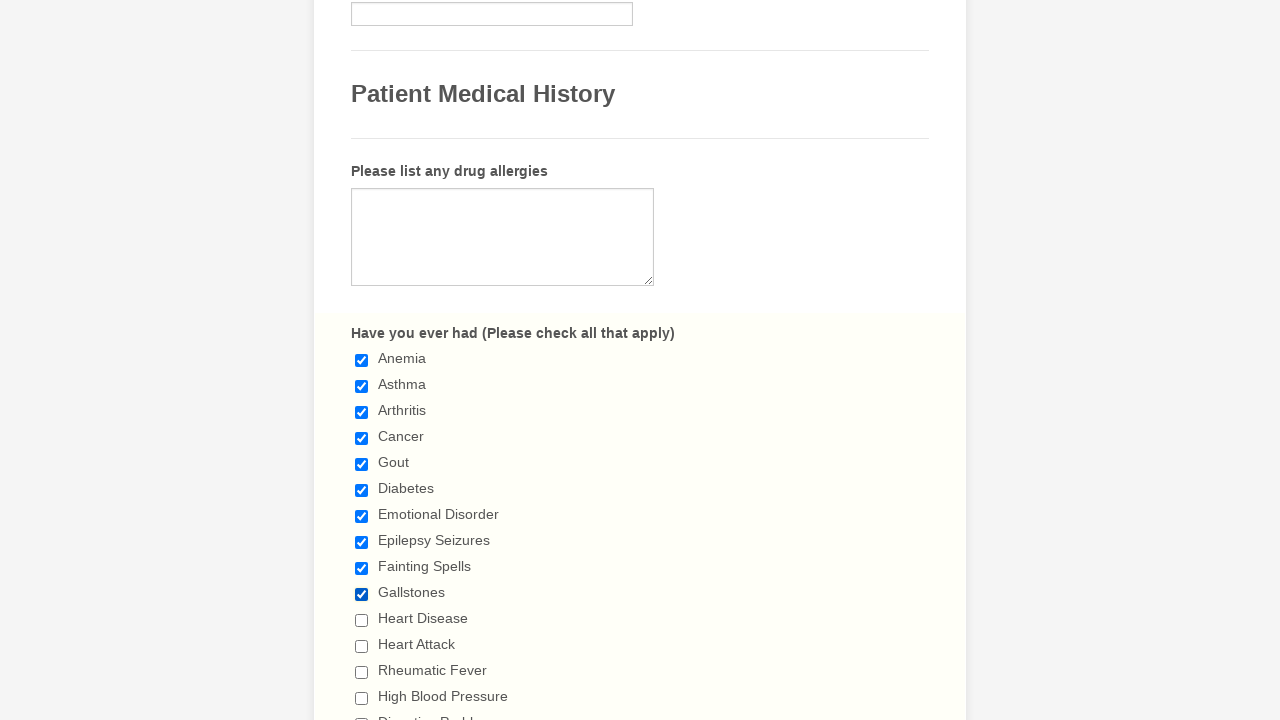

Checked a checkbox at (362, 620) on div.form-input-wide input[type='checkbox'] >> nth=10
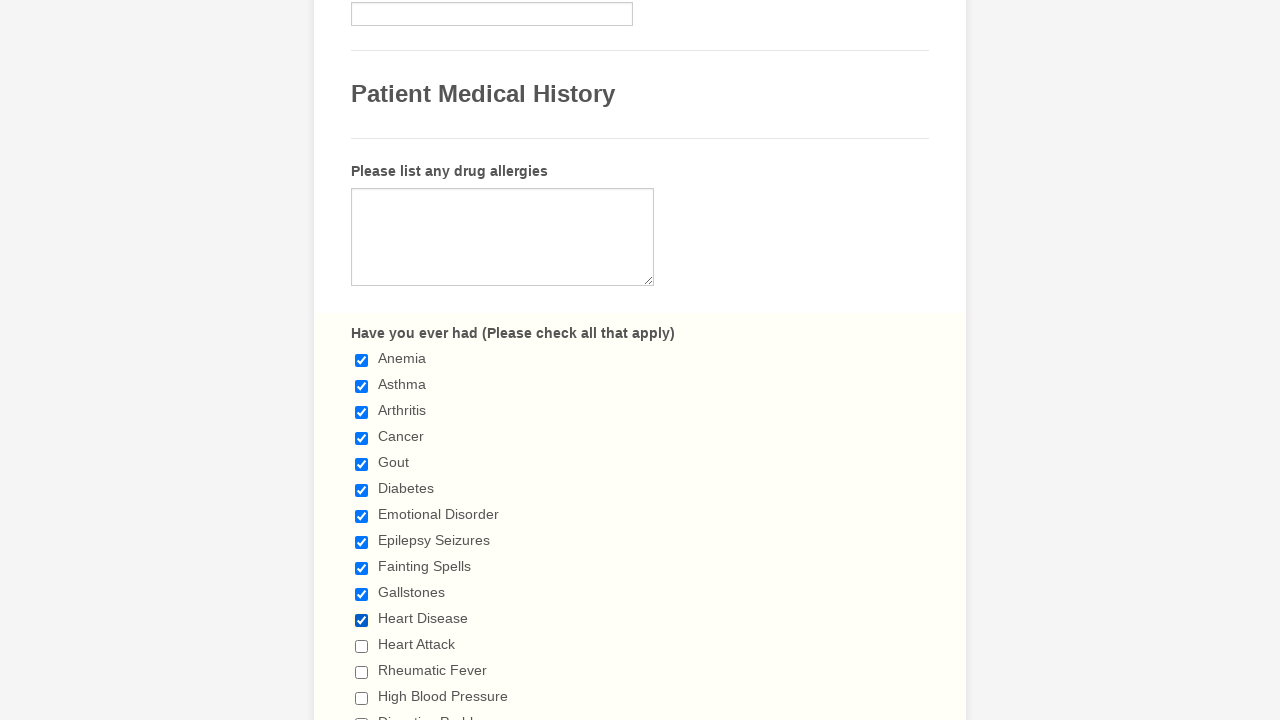

Checked a checkbox at (362, 646) on div.form-input-wide input[type='checkbox'] >> nth=11
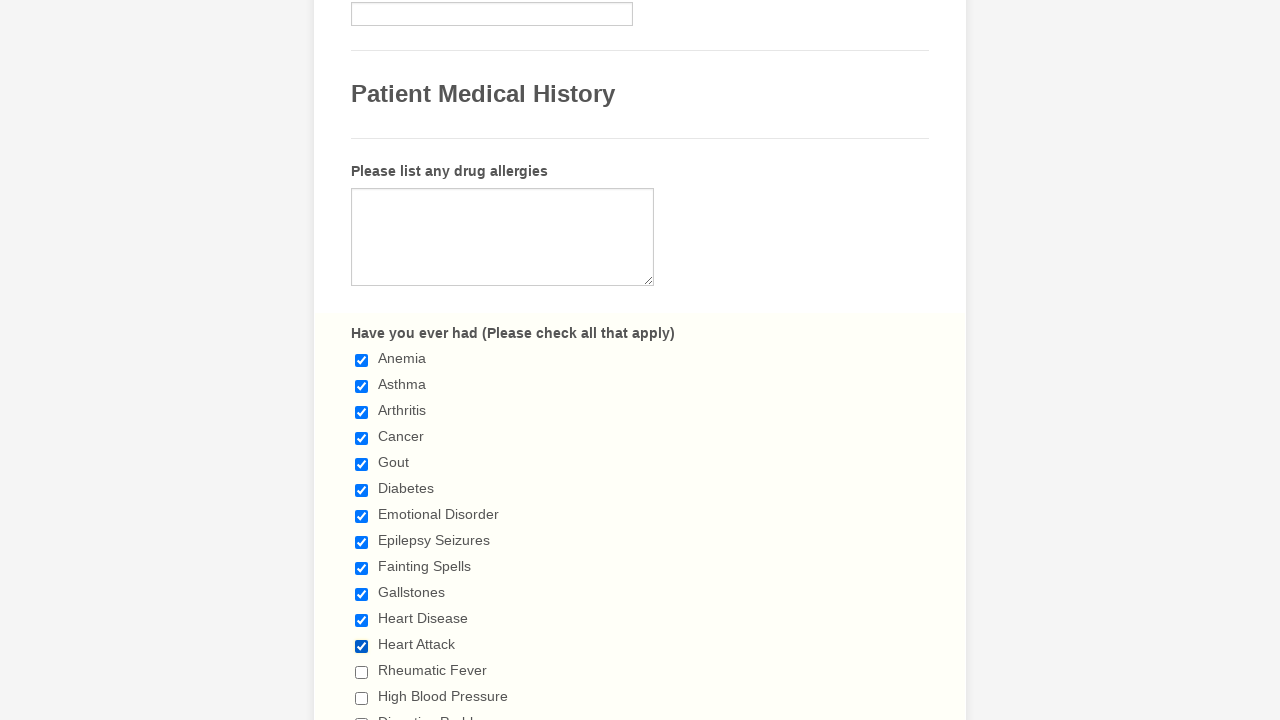

Checked a checkbox at (362, 672) on div.form-input-wide input[type='checkbox'] >> nth=12
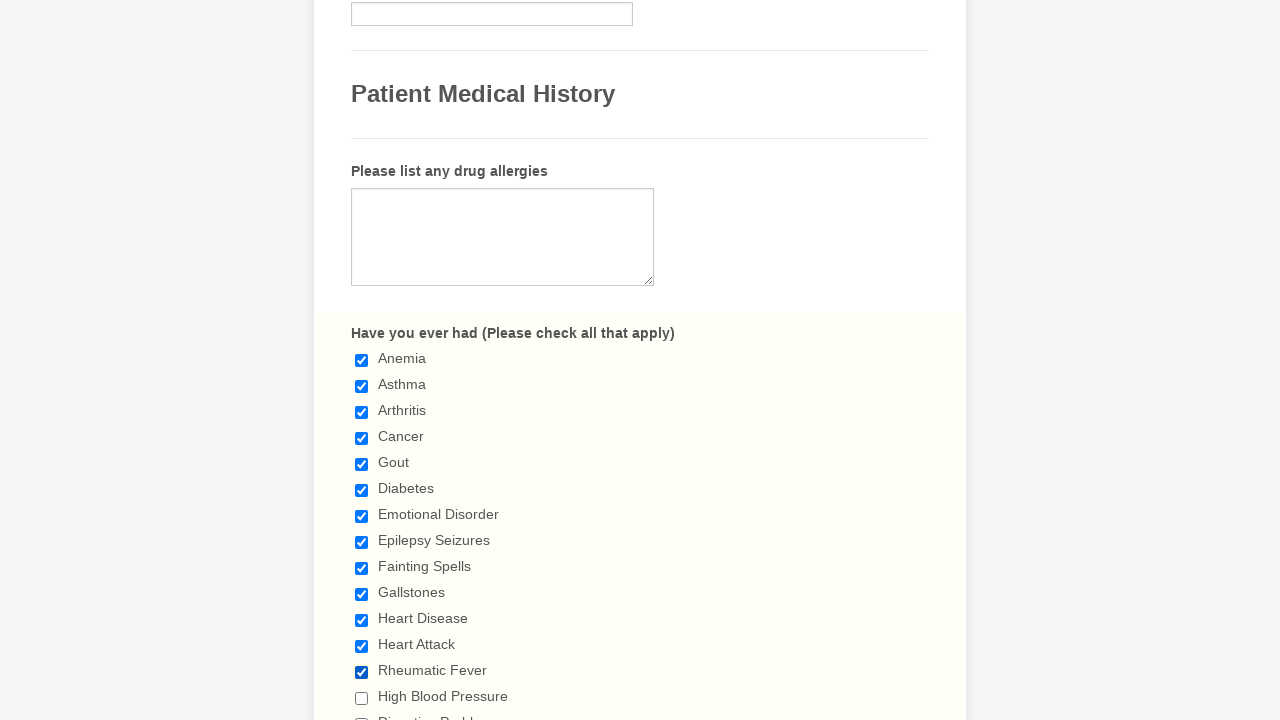

Checked a checkbox at (362, 698) on div.form-input-wide input[type='checkbox'] >> nth=13
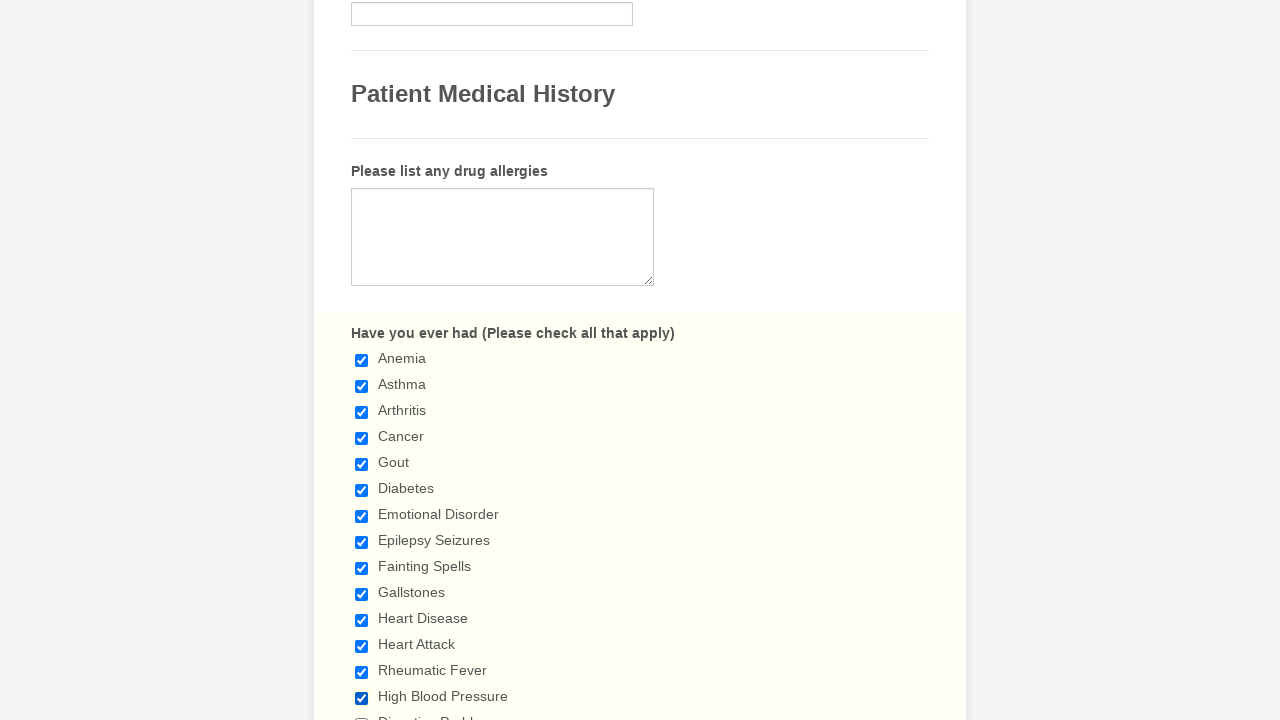

Checked a checkbox at (362, 714) on div.form-input-wide input[type='checkbox'] >> nth=14
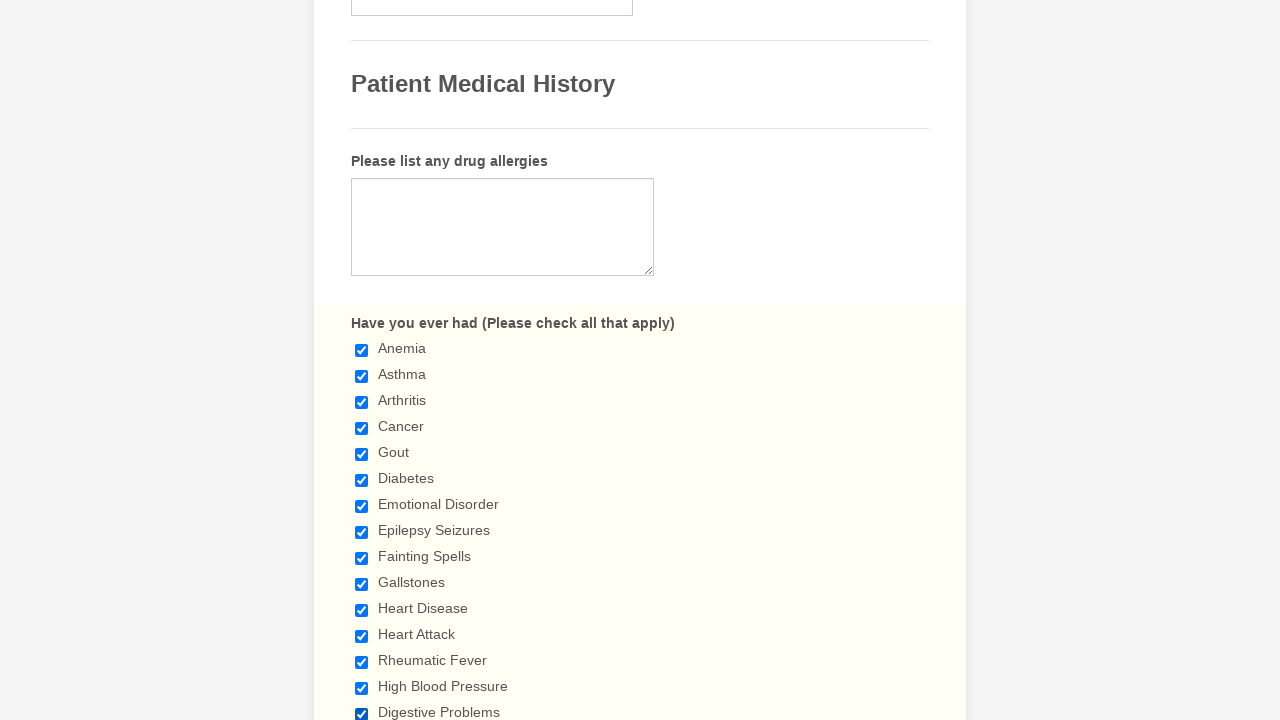

Checked a checkbox at (362, 360) on div.form-input-wide input[type='checkbox'] >> nth=15
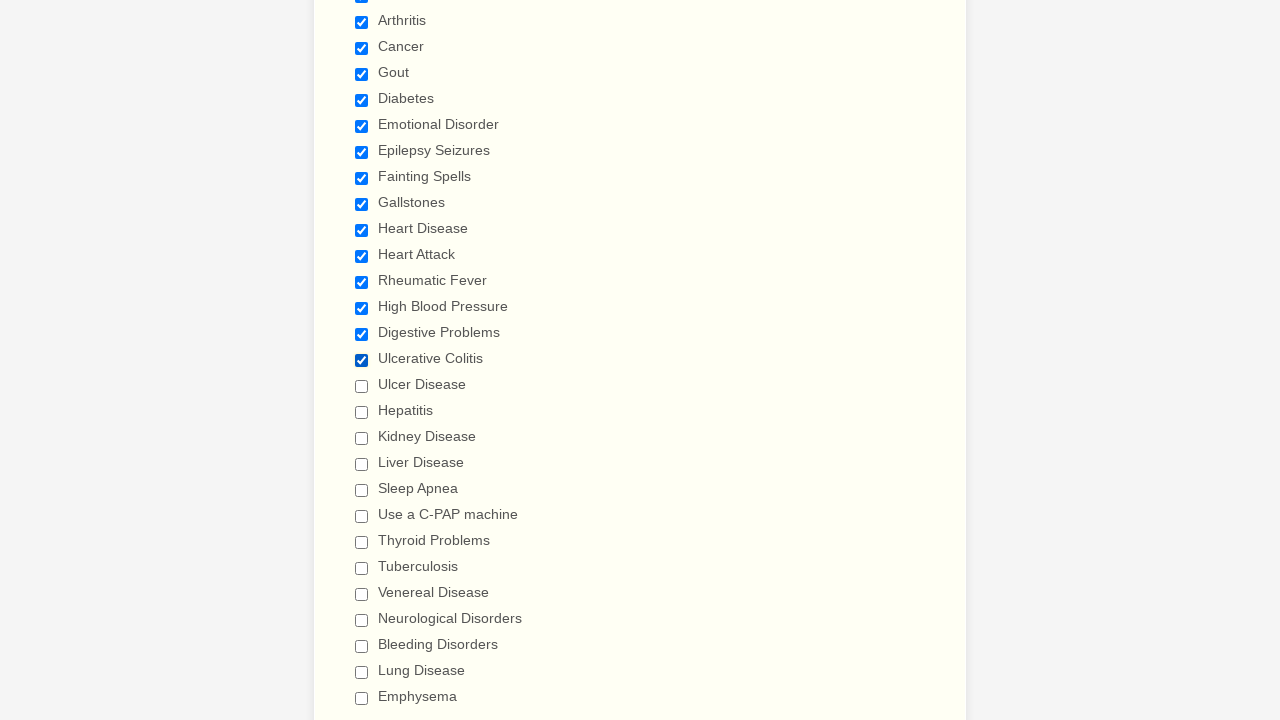

Checked a checkbox at (362, 386) on div.form-input-wide input[type='checkbox'] >> nth=16
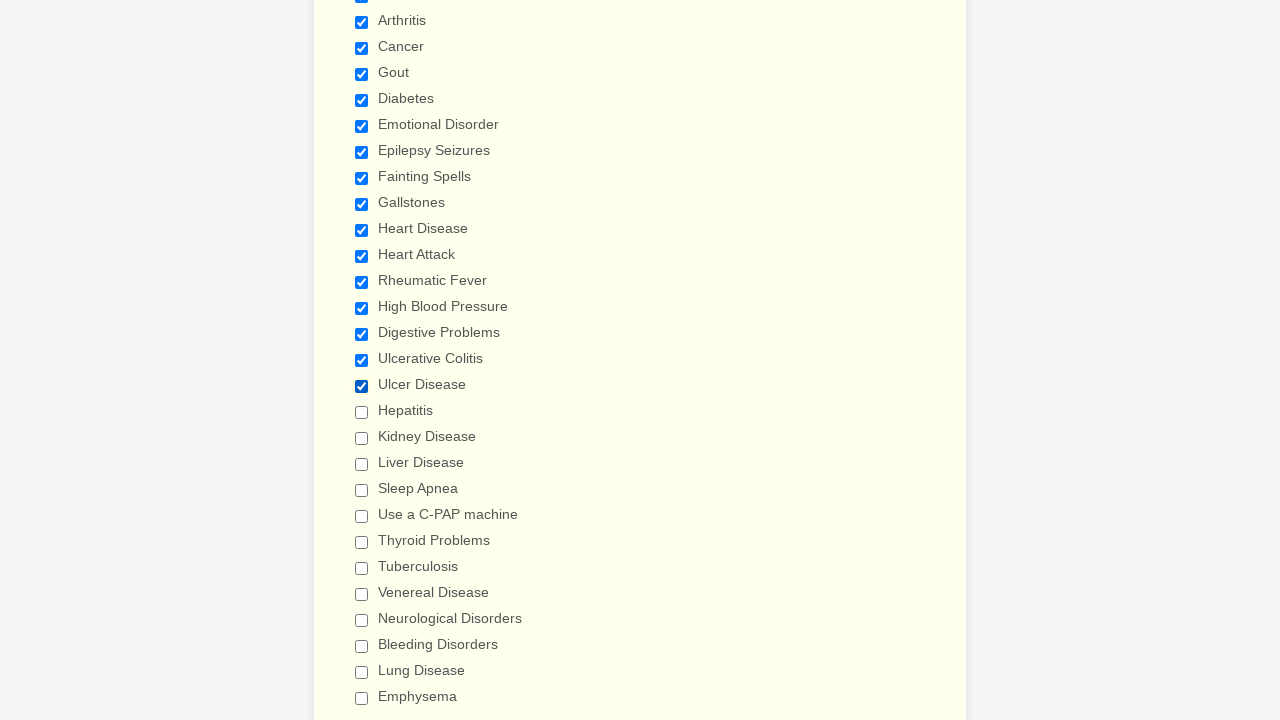

Checked a checkbox at (362, 412) on div.form-input-wide input[type='checkbox'] >> nth=17
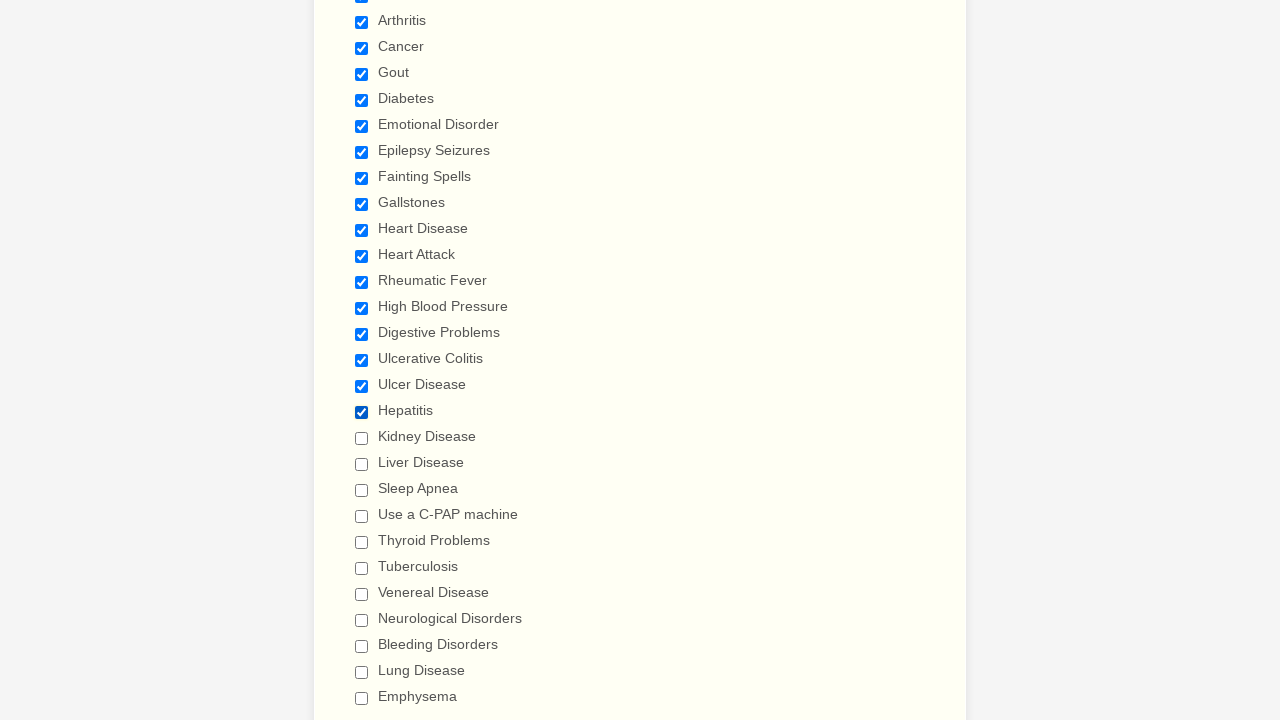

Checked a checkbox at (362, 438) on div.form-input-wide input[type='checkbox'] >> nth=18
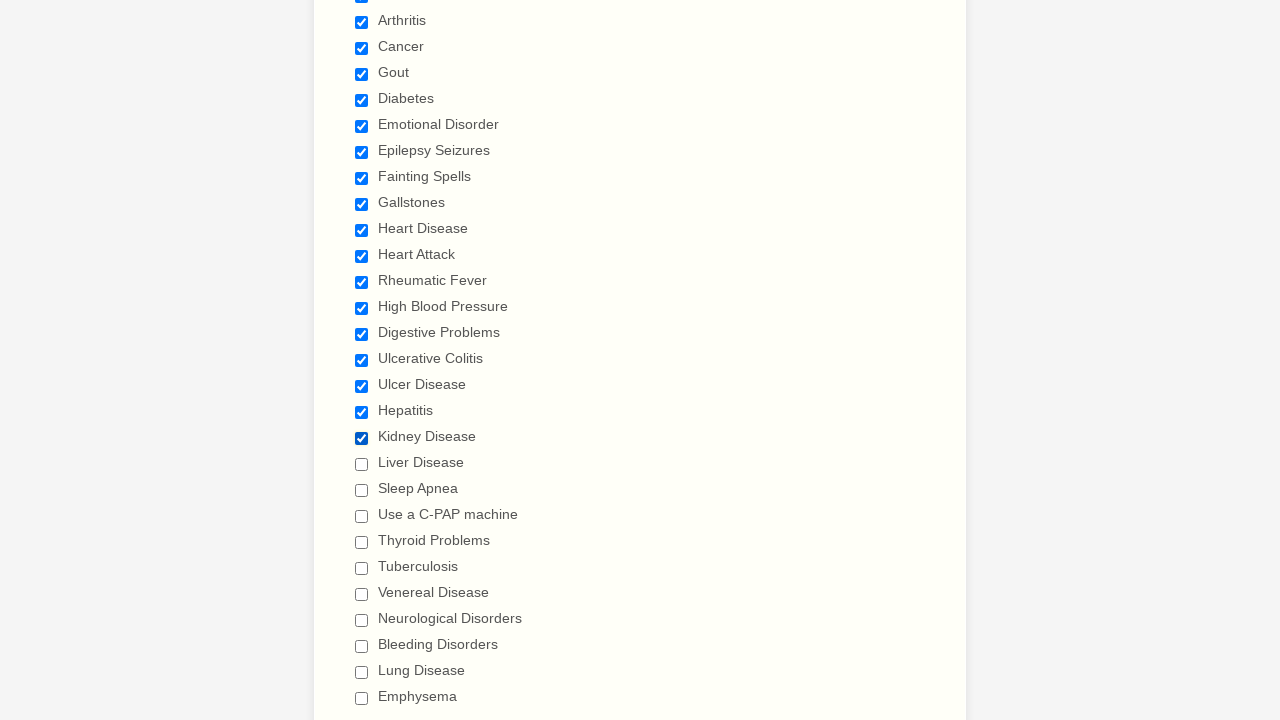

Checked a checkbox at (362, 464) on div.form-input-wide input[type='checkbox'] >> nth=19
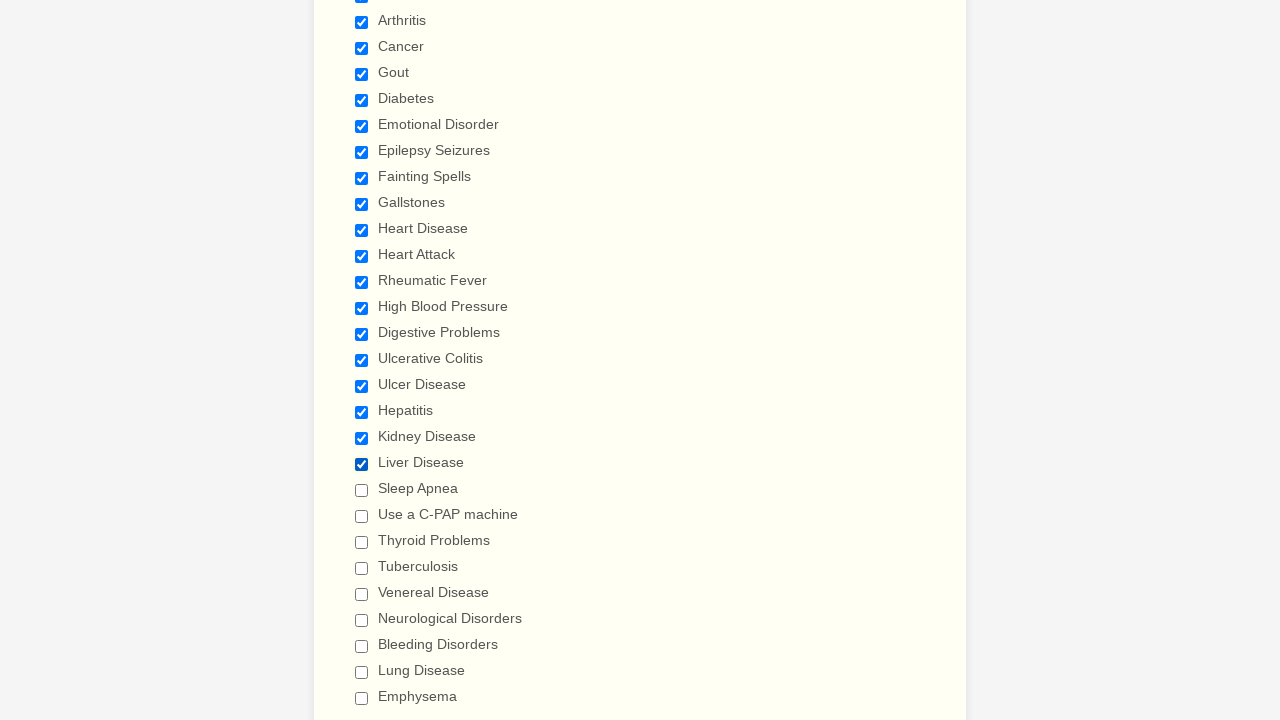

Checked a checkbox at (362, 490) on div.form-input-wide input[type='checkbox'] >> nth=20
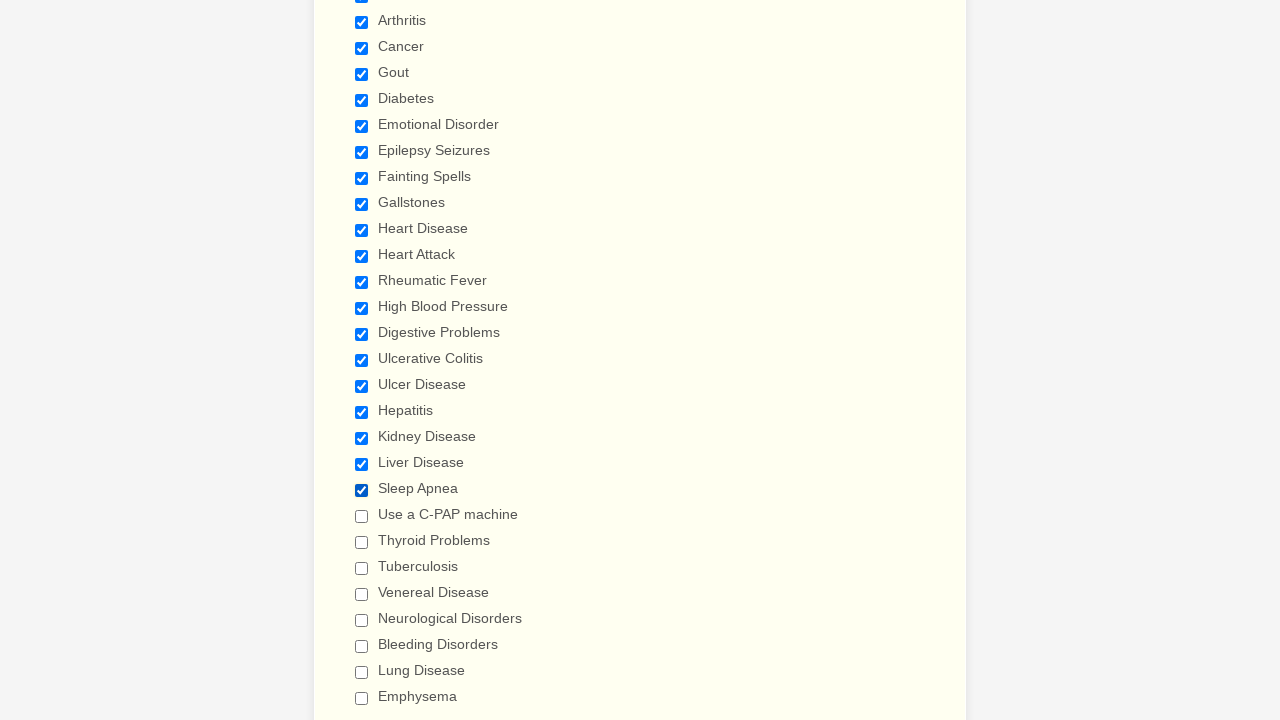

Checked a checkbox at (362, 516) on div.form-input-wide input[type='checkbox'] >> nth=21
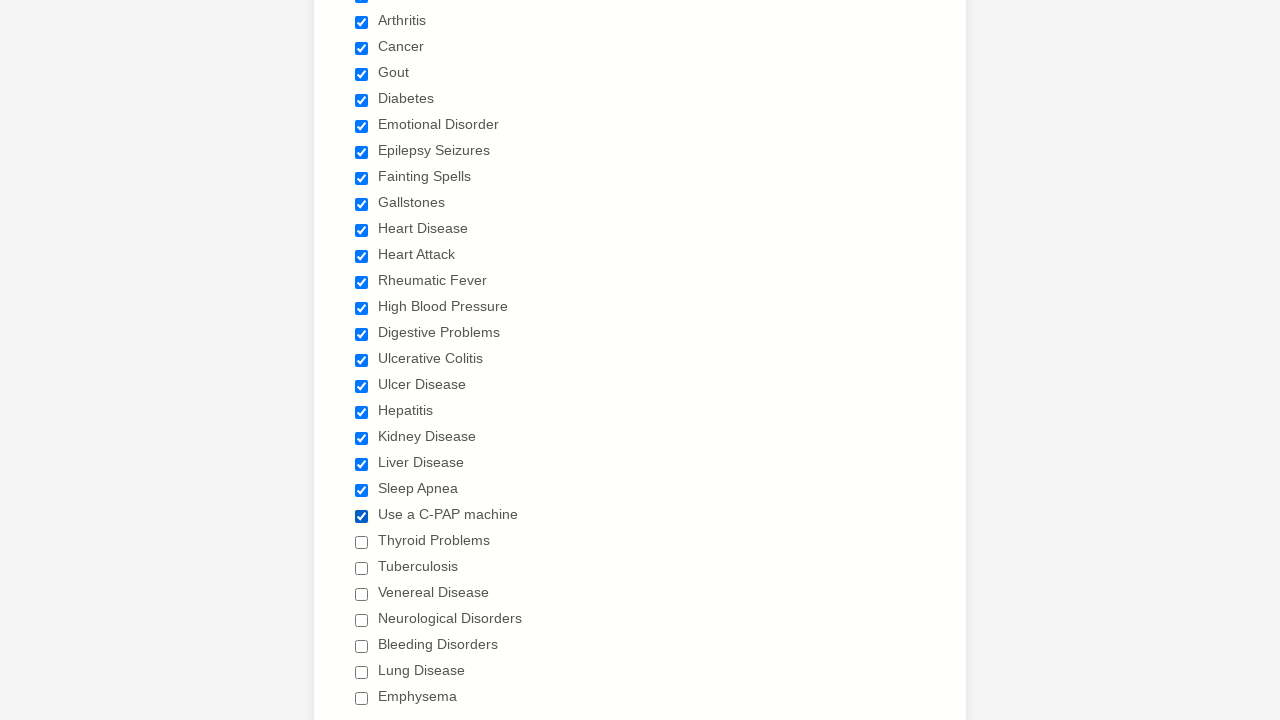

Checked a checkbox at (362, 542) on div.form-input-wide input[type='checkbox'] >> nth=22
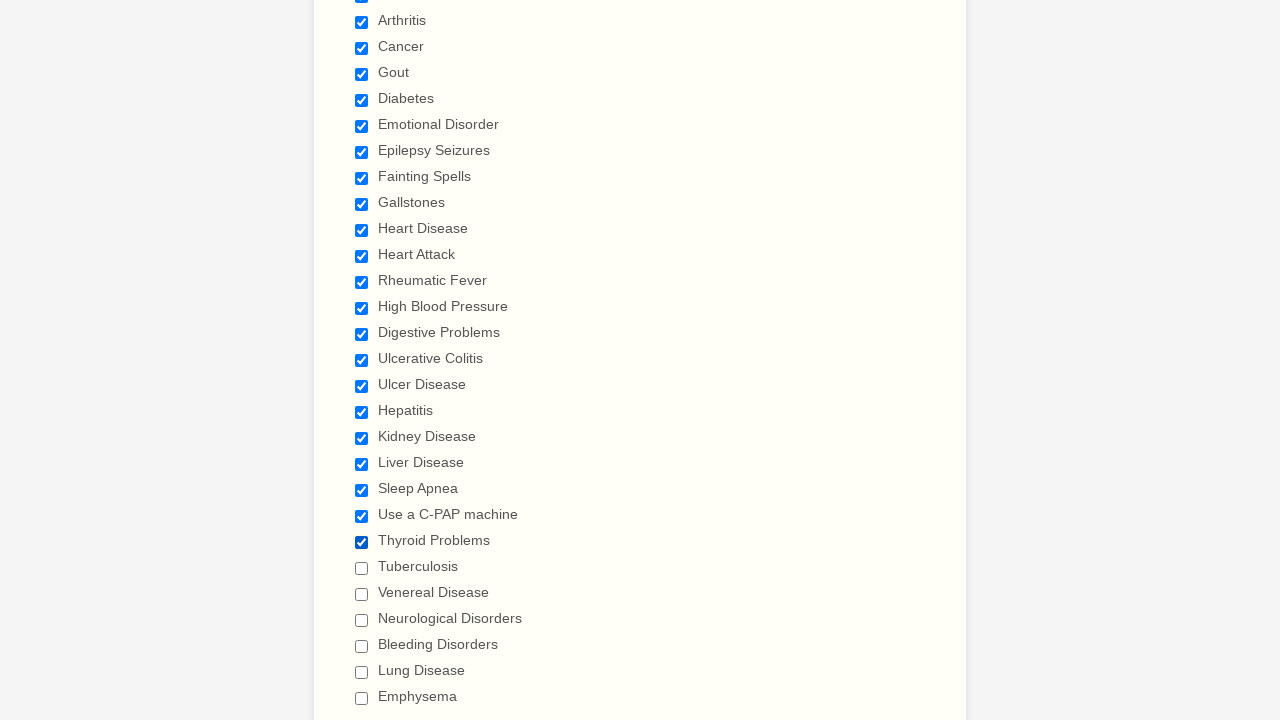

Checked a checkbox at (362, 568) on div.form-input-wide input[type='checkbox'] >> nth=23
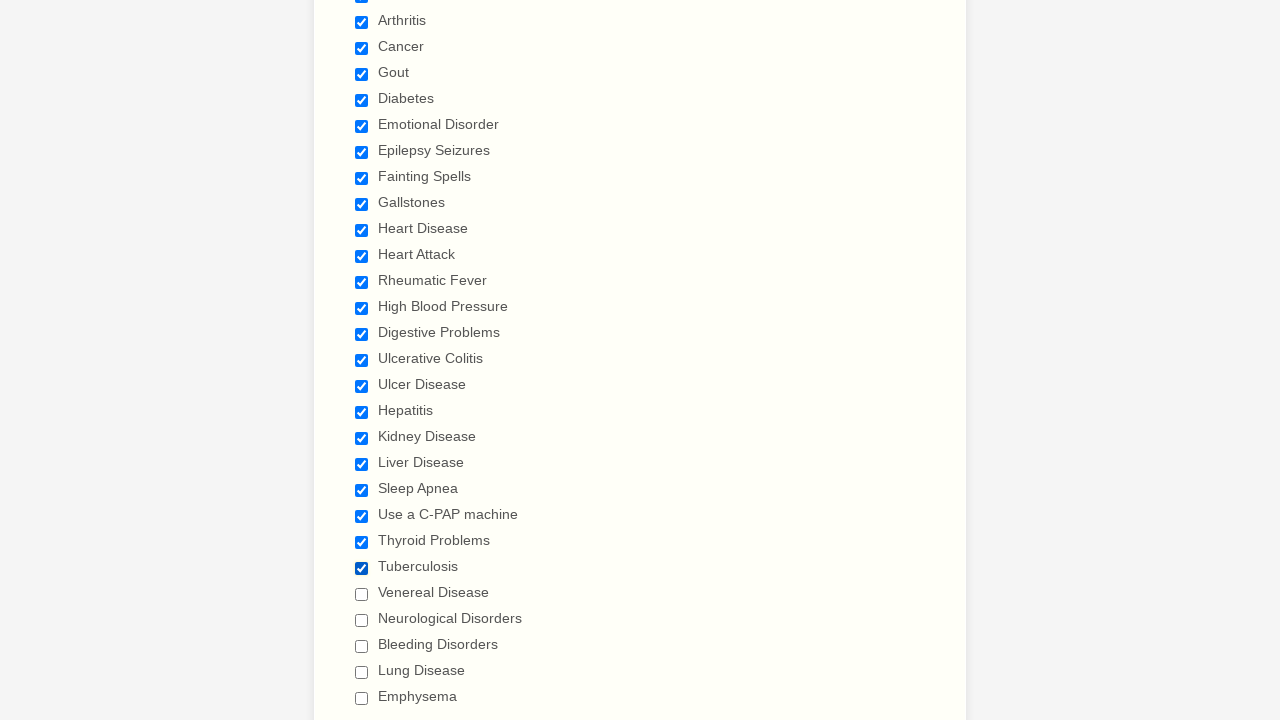

Checked a checkbox at (362, 594) on div.form-input-wide input[type='checkbox'] >> nth=24
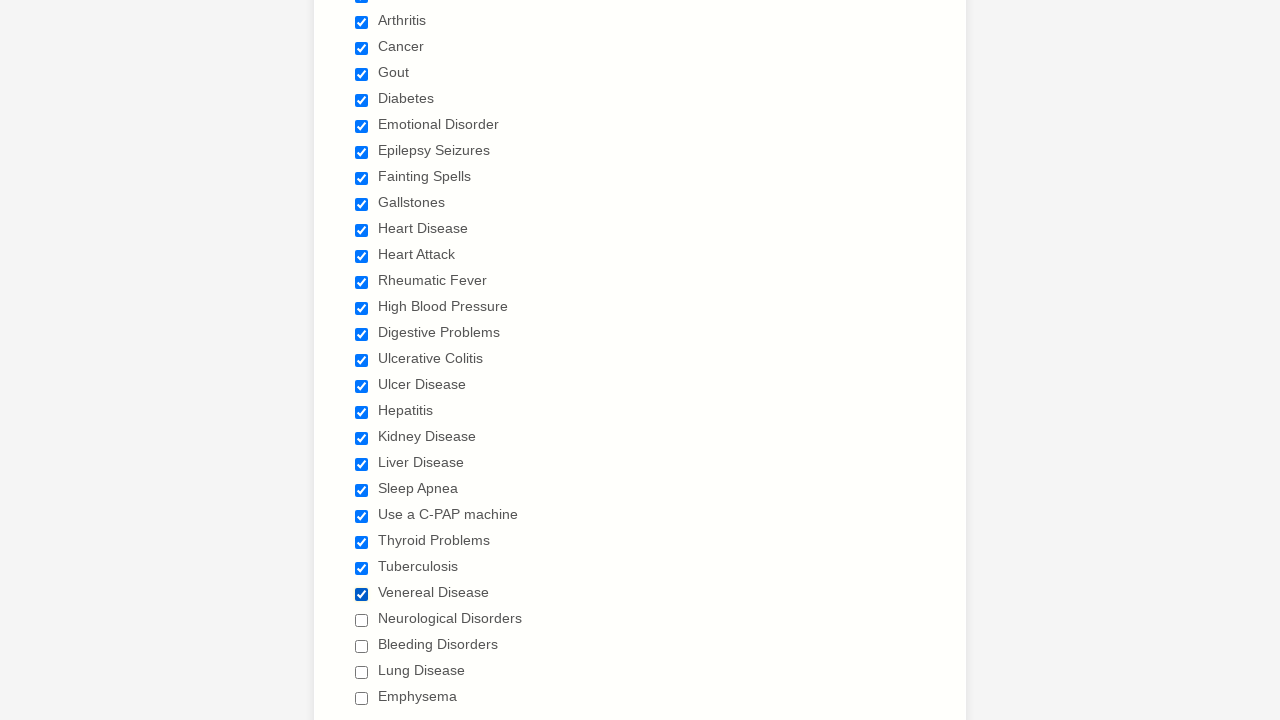

Checked a checkbox at (362, 620) on div.form-input-wide input[type='checkbox'] >> nth=25
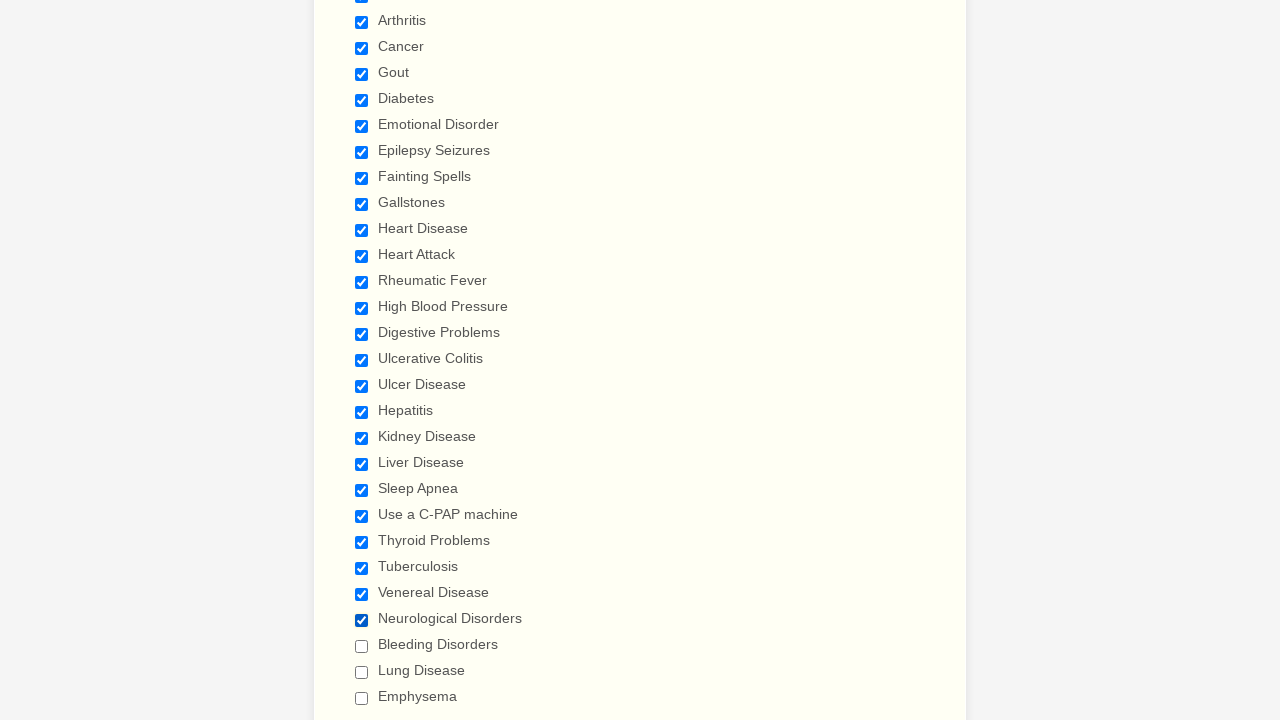

Checked a checkbox at (362, 646) on div.form-input-wide input[type='checkbox'] >> nth=26
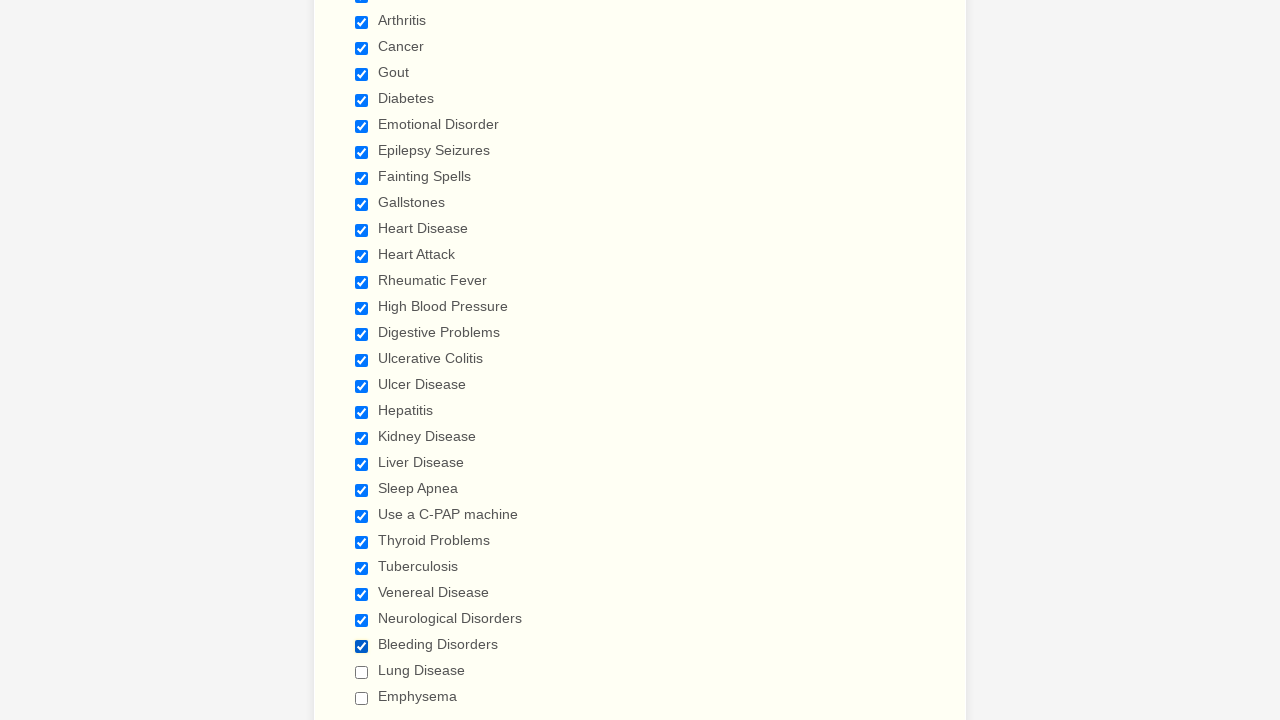

Checked a checkbox at (362, 672) on div.form-input-wide input[type='checkbox'] >> nth=27
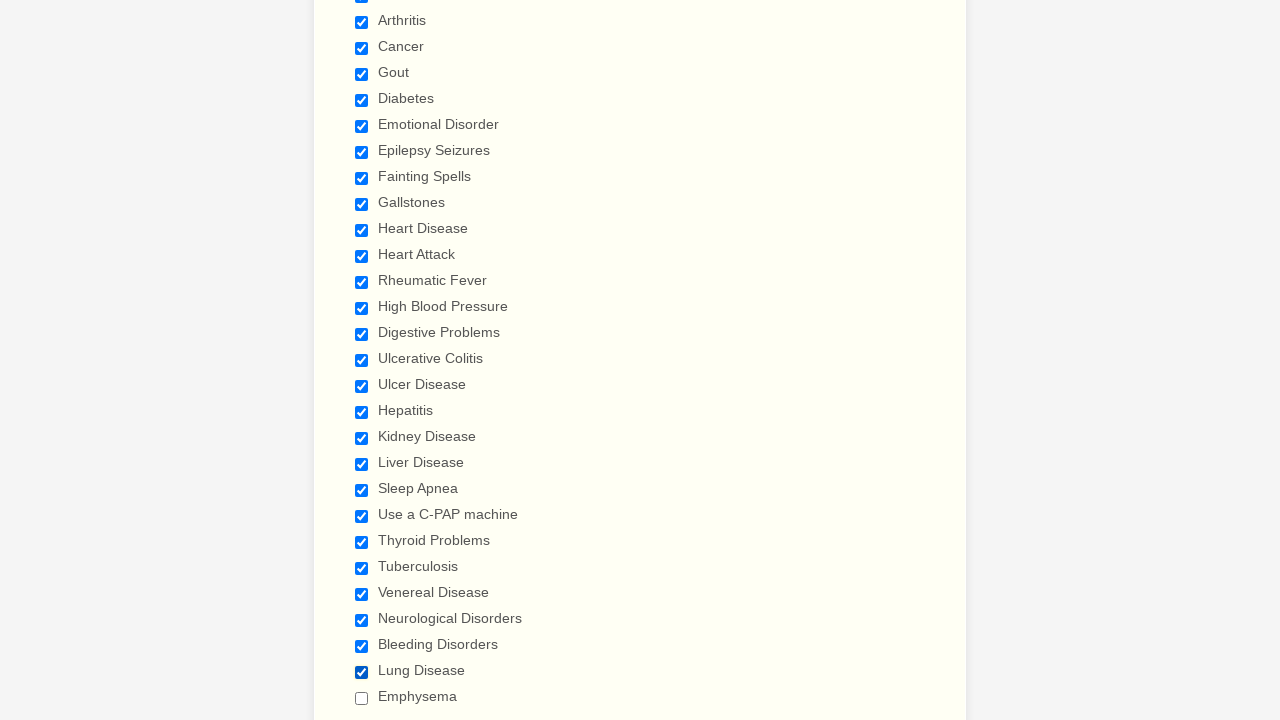

Checked a checkbox at (362, 698) on div.form-input-wide input[type='checkbox'] >> nth=28
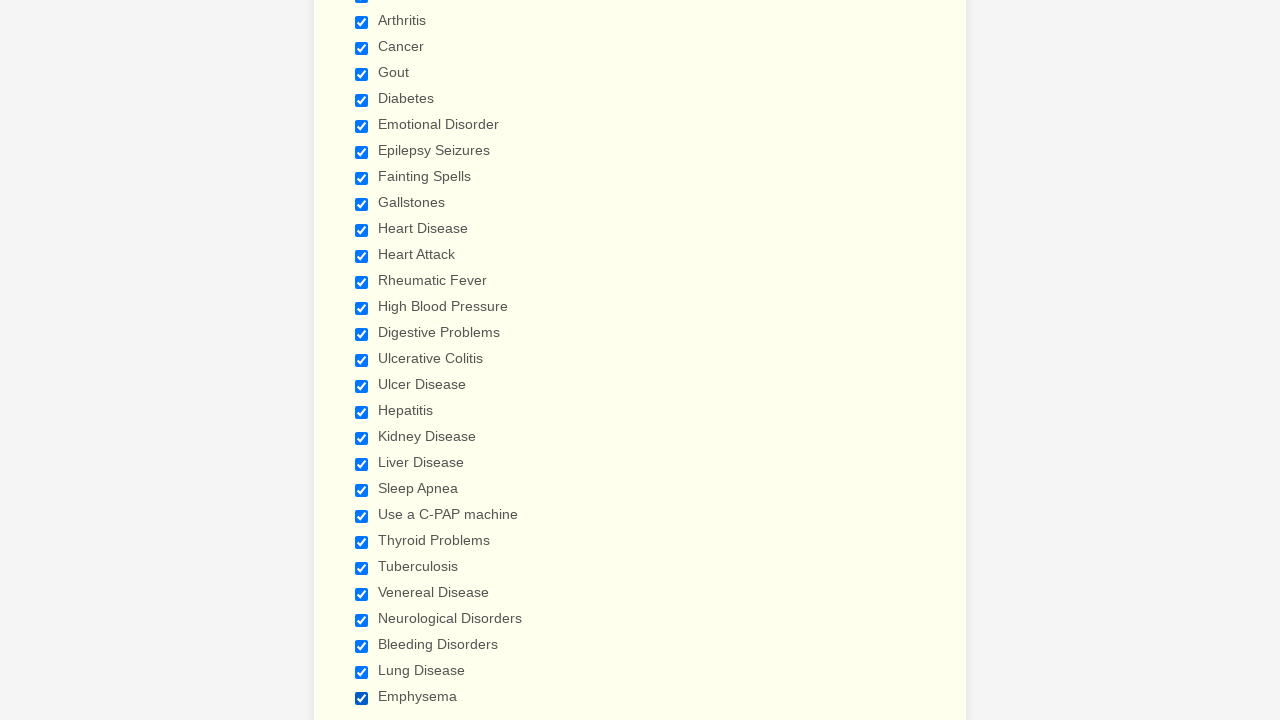

Unchecked a checkbox at (362, 360) on div.form-input-wide input[type='checkbox'] >> nth=0
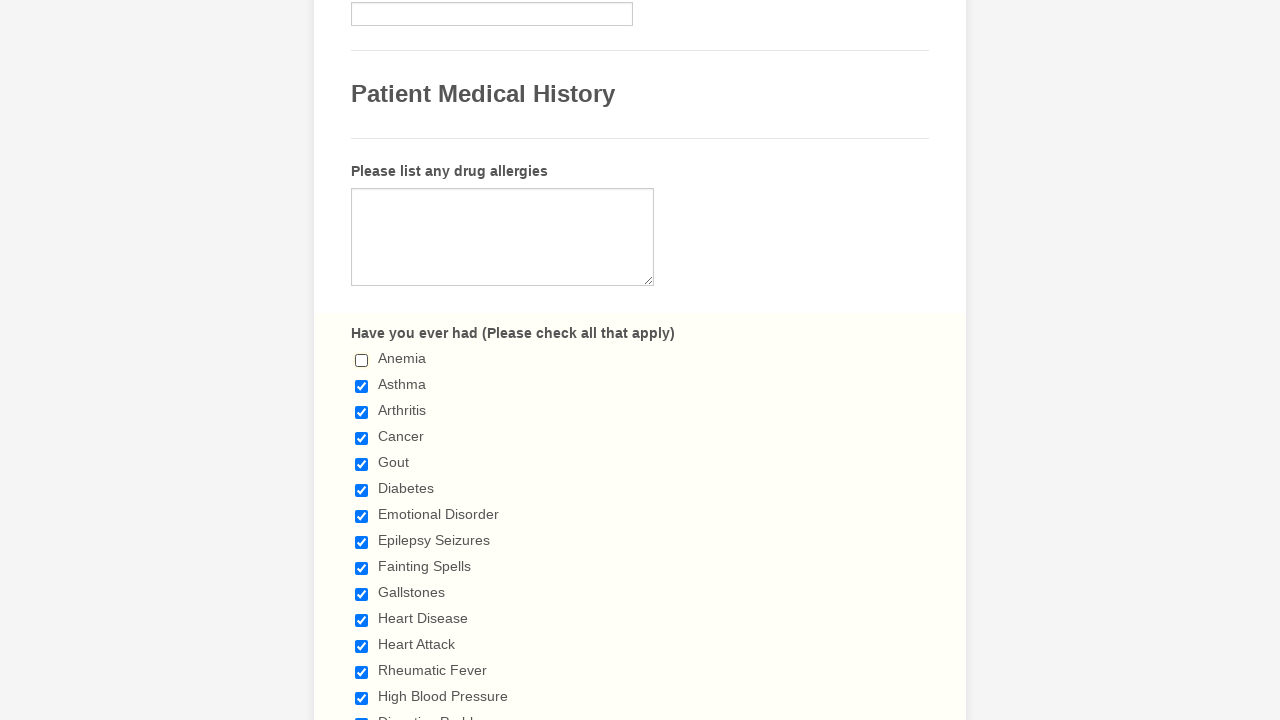

Unchecked a checkbox at (362, 386) on div.form-input-wide input[type='checkbox'] >> nth=1
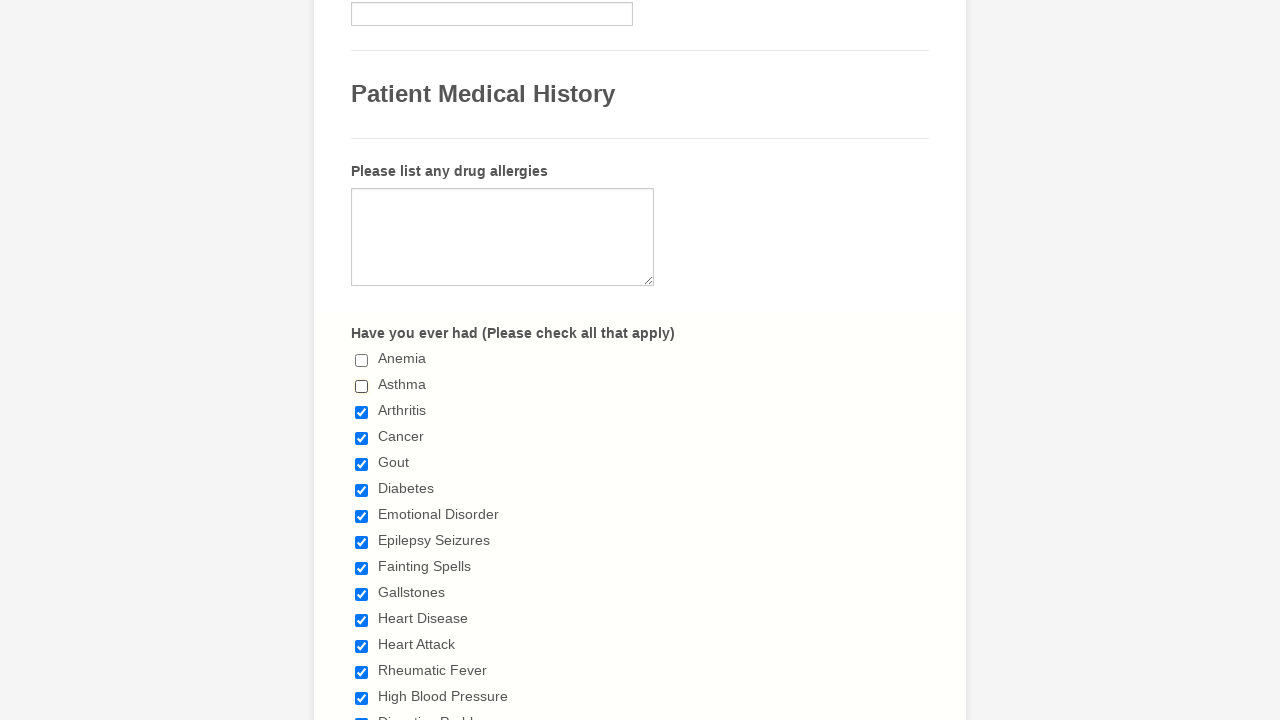

Unchecked a checkbox at (362, 412) on div.form-input-wide input[type='checkbox'] >> nth=2
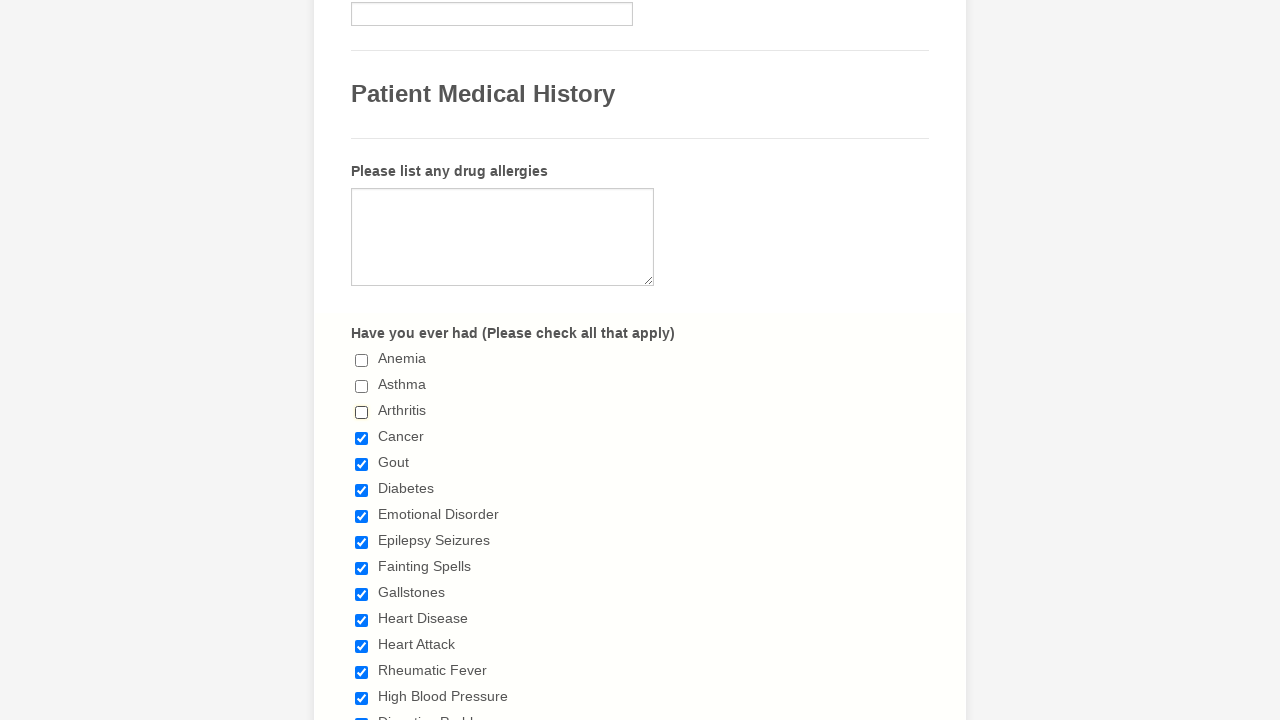

Unchecked a checkbox at (362, 438) on div.form-input-wide input[type='checkbox'] >> nth=3
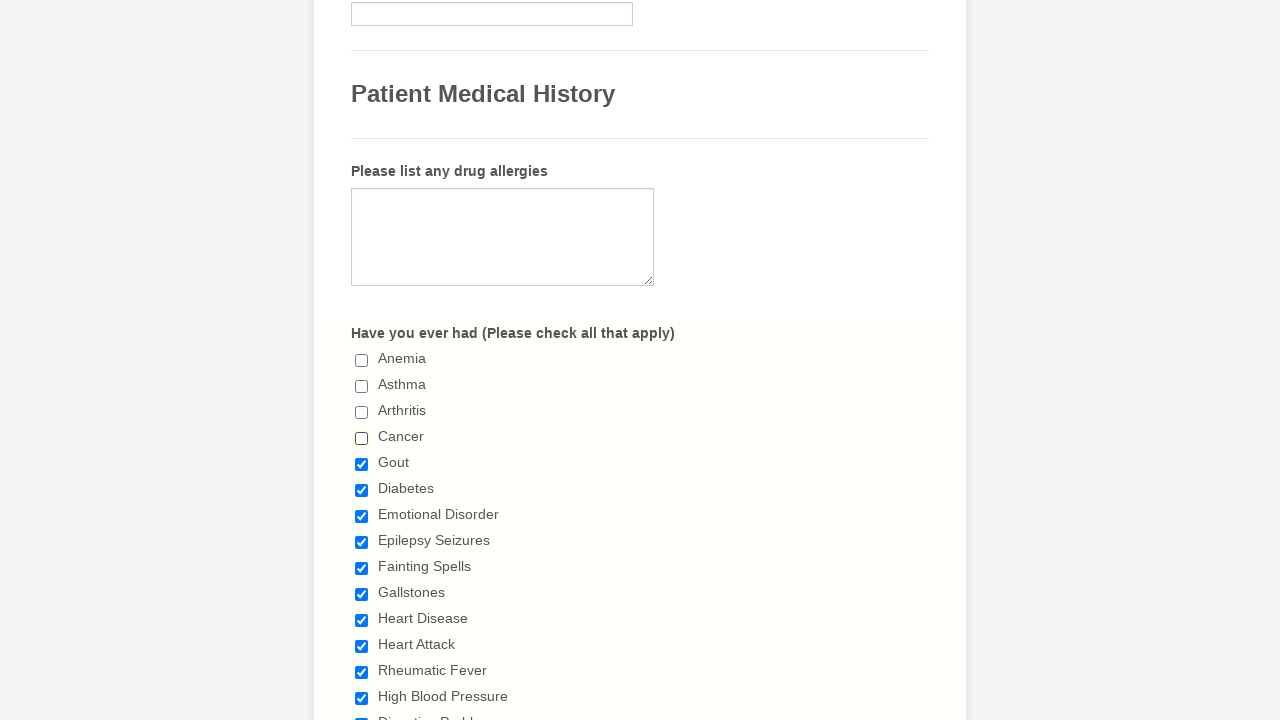

Unchecked a checkbox at (362, 464) on div.form-input-wide input[type='checkbox'] >> nth=4
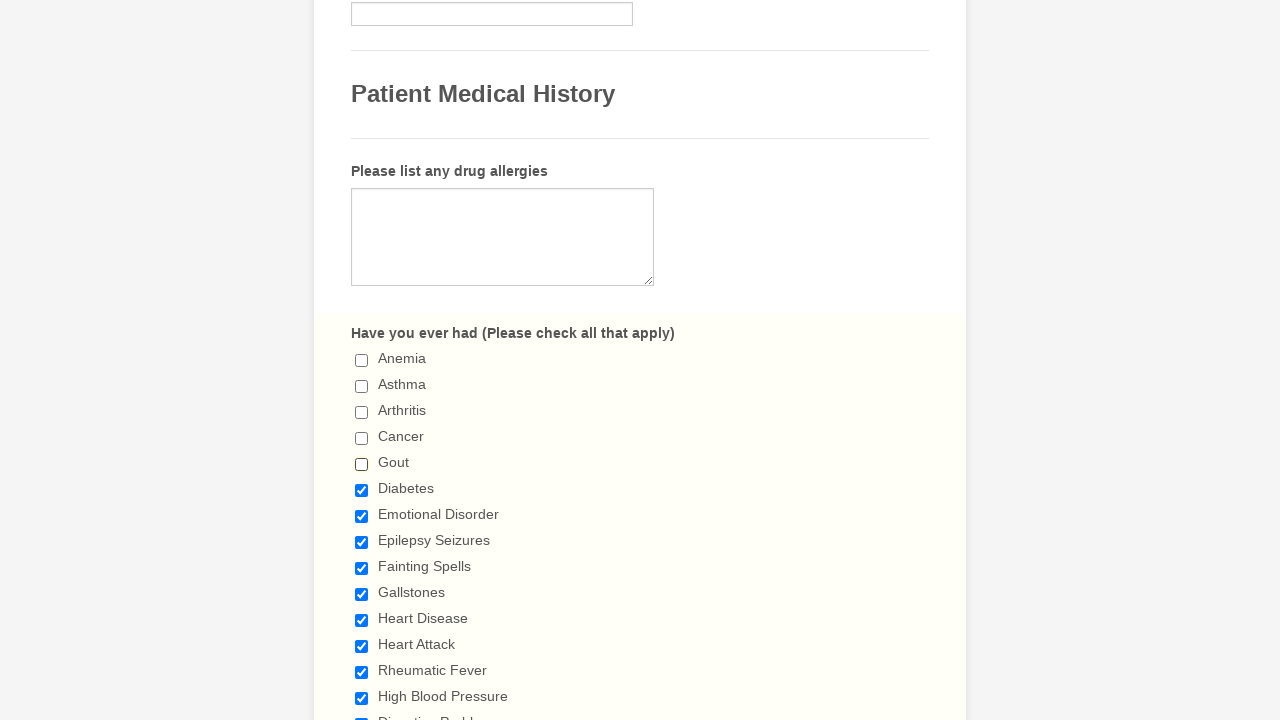

Unchecked a checkbox at (362, 490) on div.form-input-wide input[type='checkbox'] >> nth=5
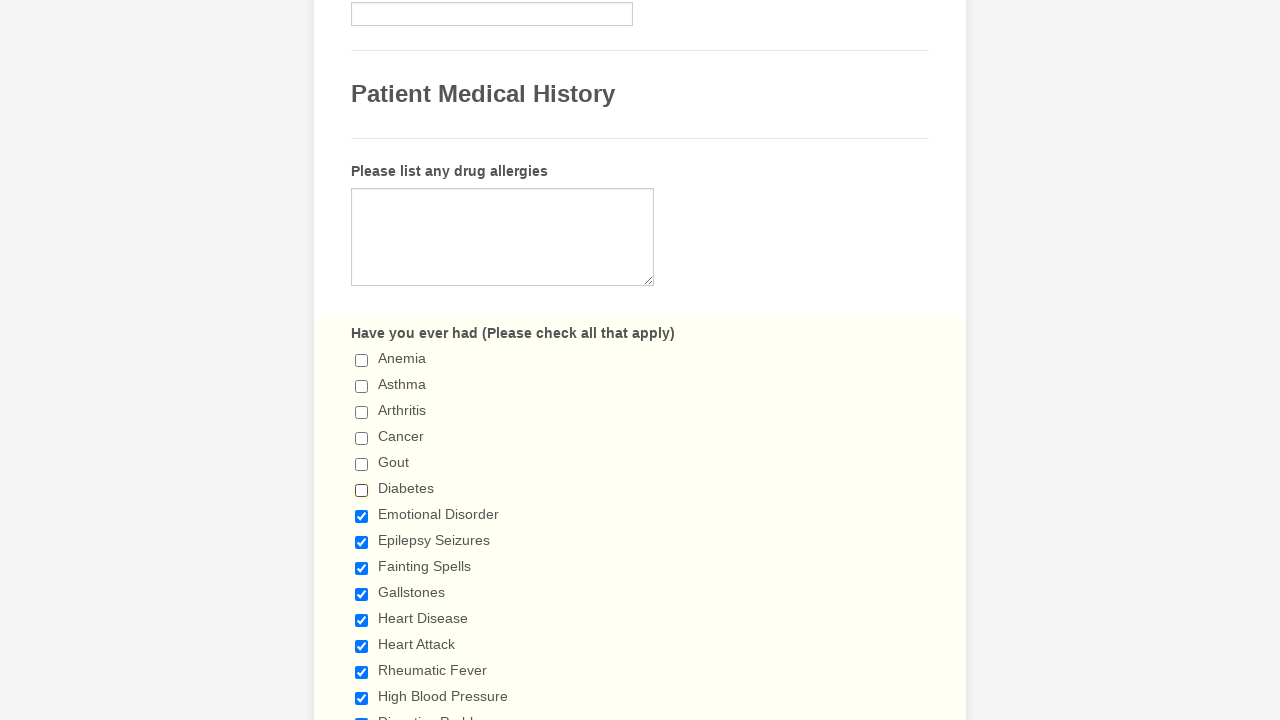

Unchecked a checkbox at (362, 516) on div.form-input-wide input[type='checkbox'] >> nth=6
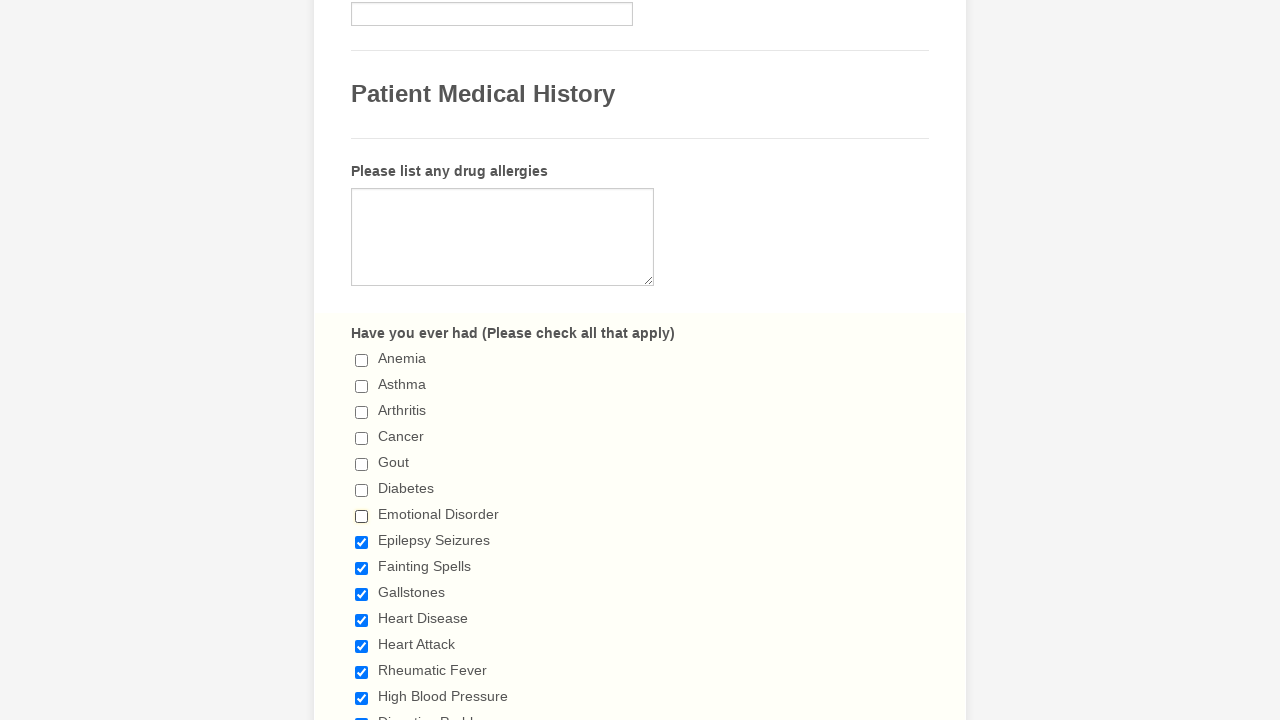

Unchecked a checkbox at (362, 542) on div.form-input-wide input[type='checkbox'] >> nth=7
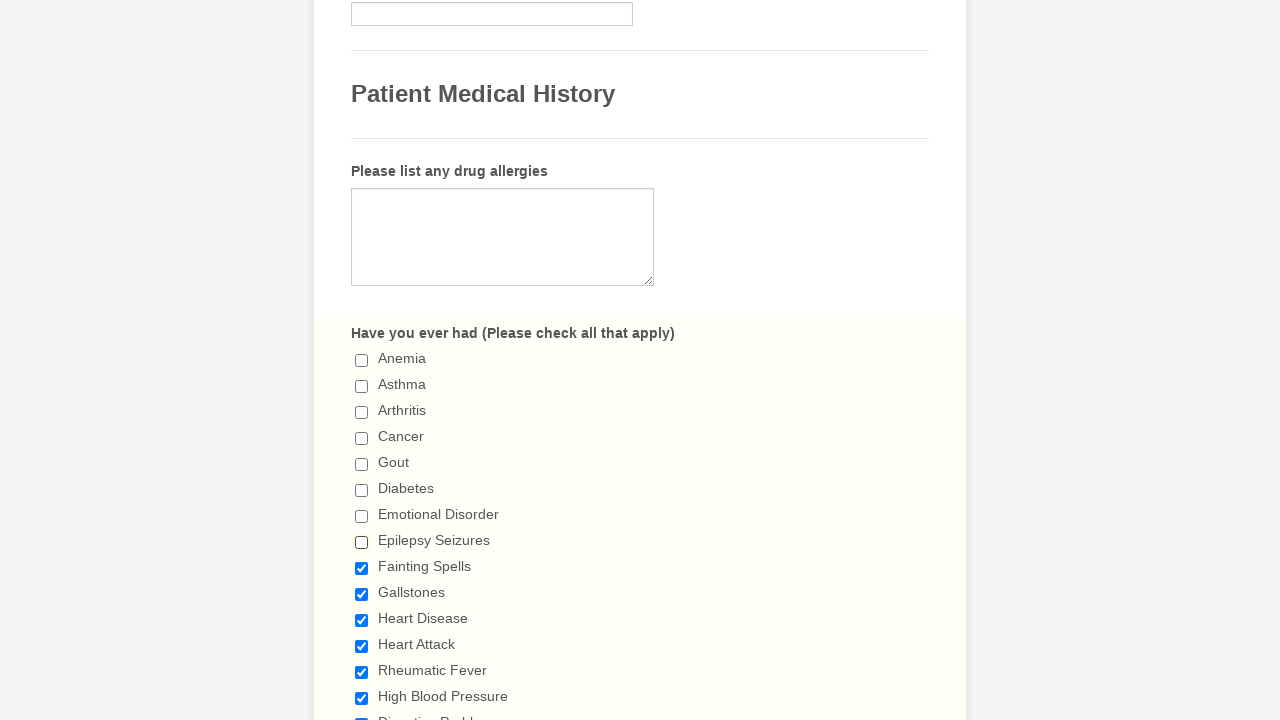

Unchecked a checkbox at (362, 568) on div.form-input-wide input[type='checkbox'] >> nth=8
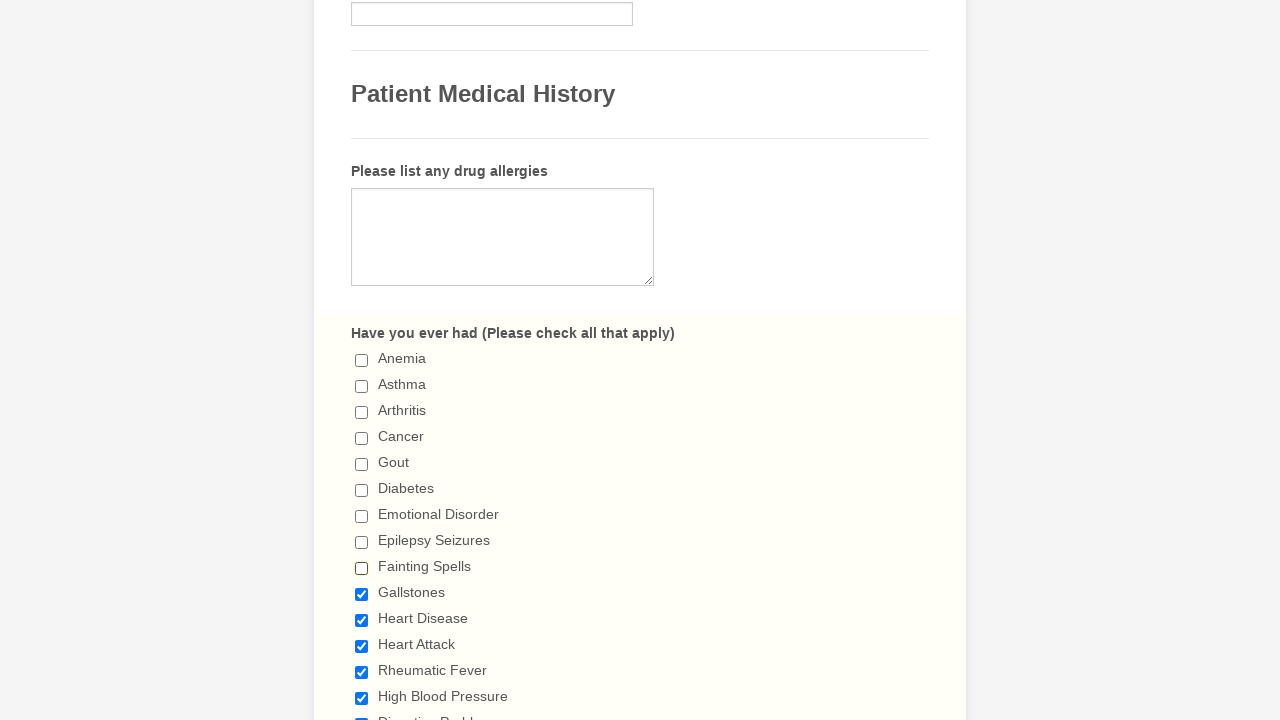

Unchecked a checkbox at (362, 594) on div.form-input-wide input[type='checkbox'] >> nth=9
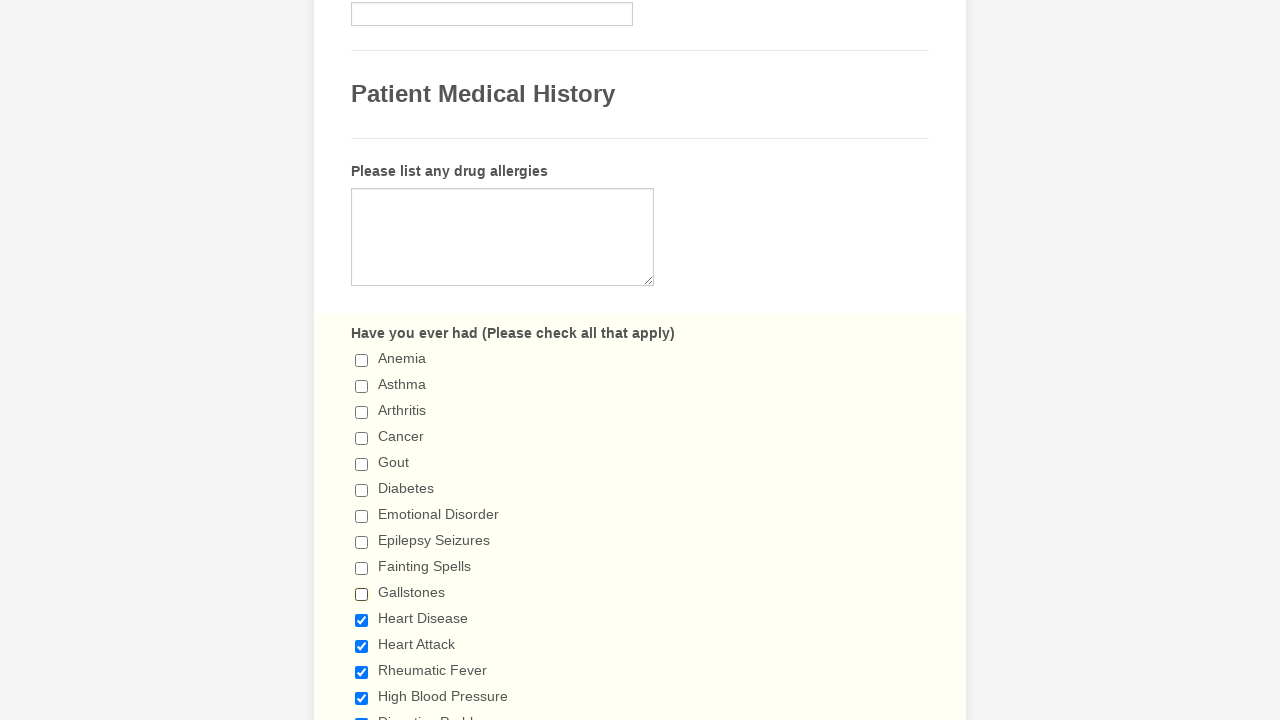

Unchecked a checkbox at (362, 620) on div.form-input-wide input[type='checkbox'] >> nth=10
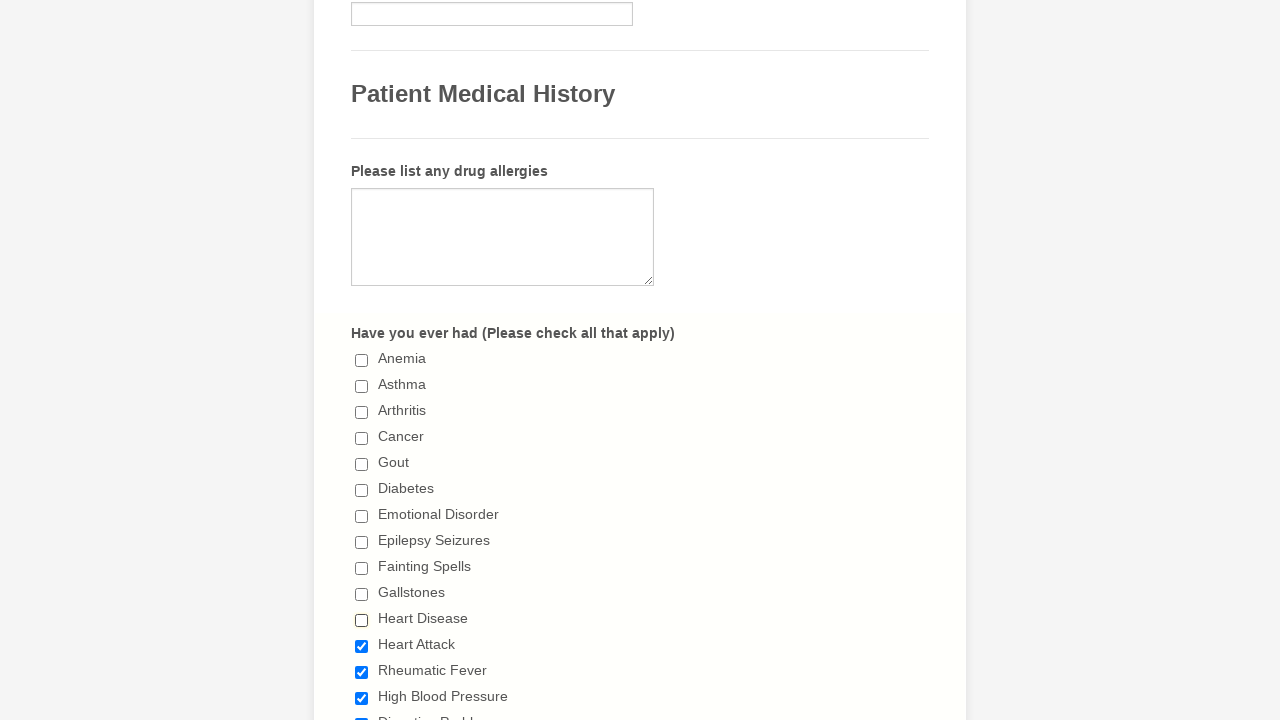

Unchecked a checkbox at (362, 646) on div.form-input-wide input[type='checkbox'] >> nth=11
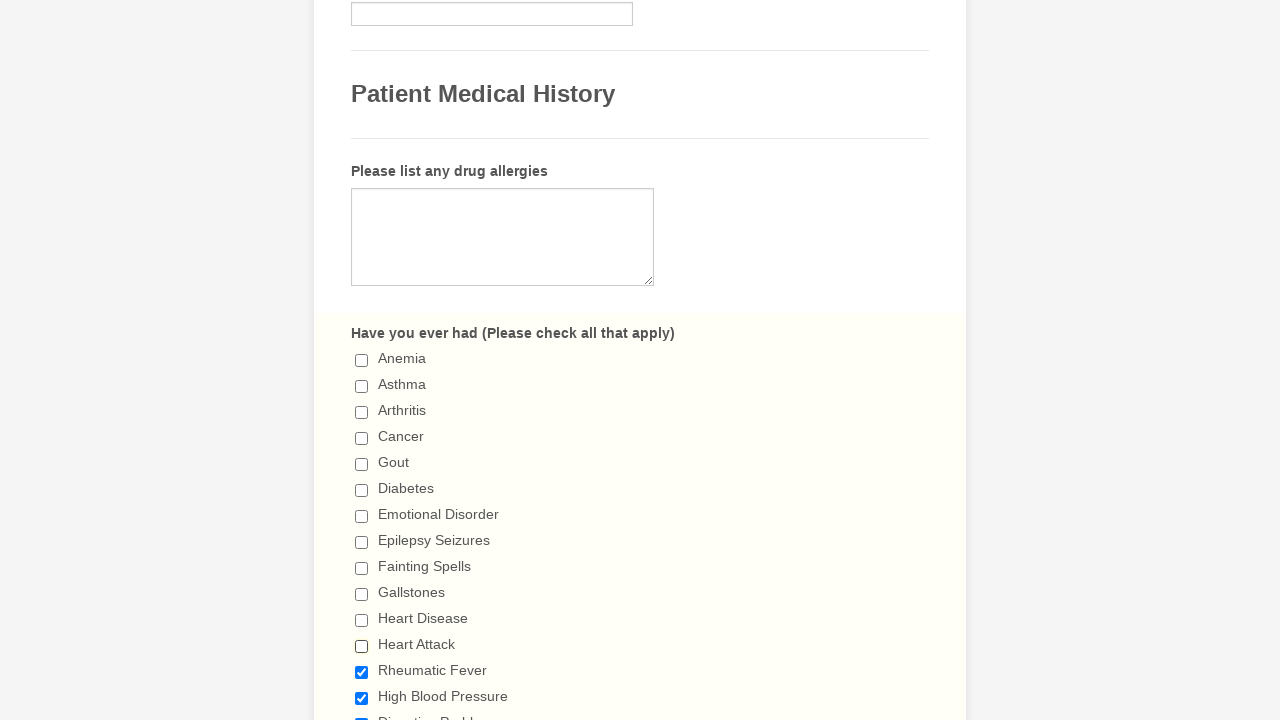

Unchecked a checkbox at (362, 672) on div.form-input-wide input[type='checkbox'] >> nth=12
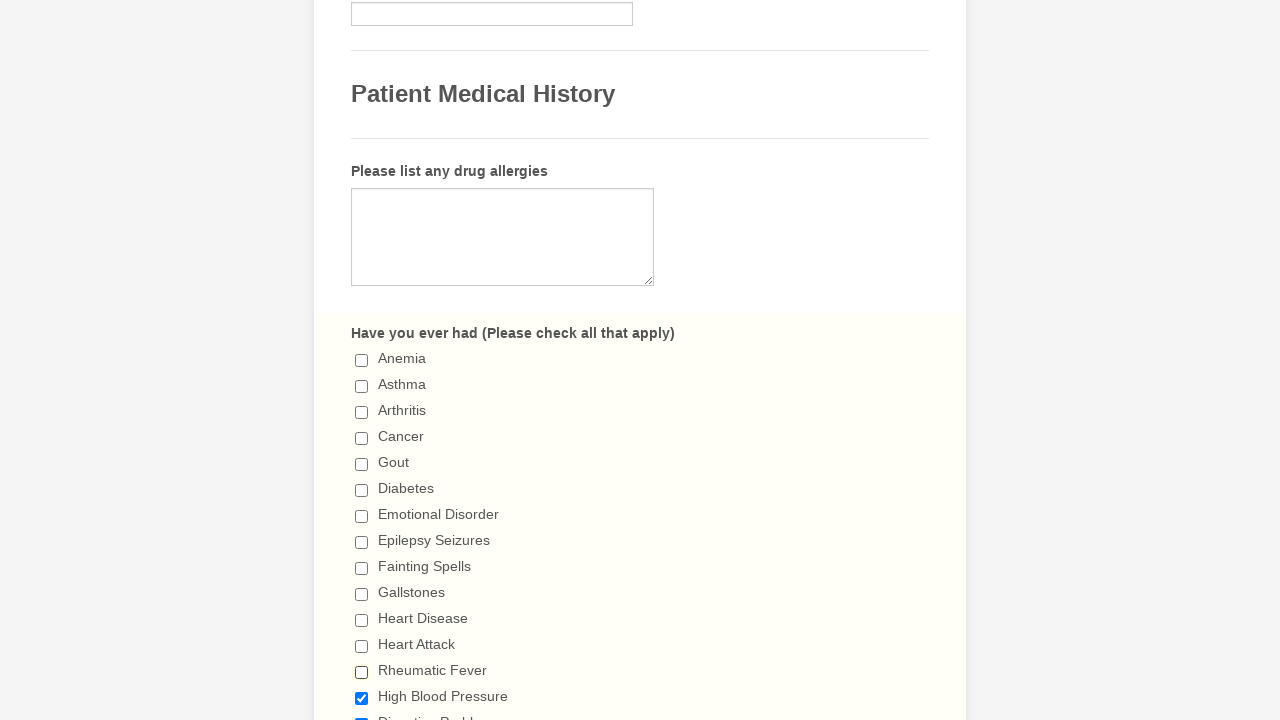

Unchecked a checkbox at (362, 698) on div.form-input-wide input[type='checkbox'] >> nth=13
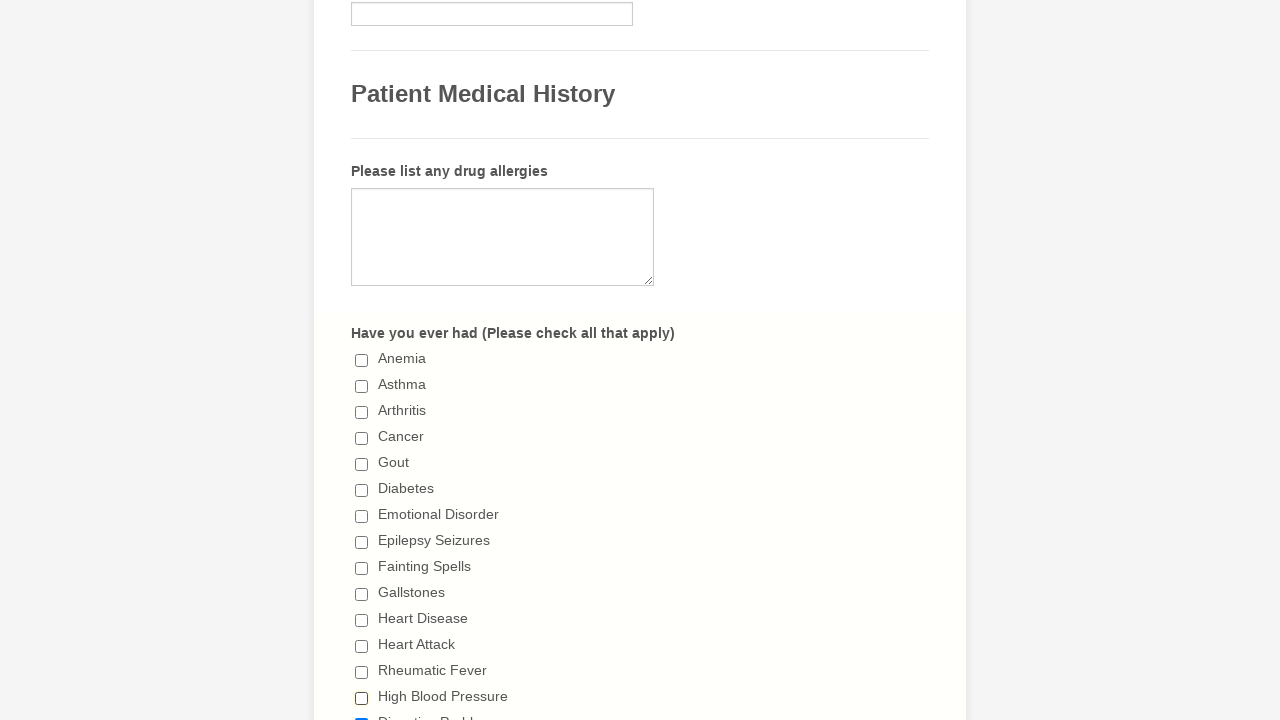

Unchecked a checkbox at (362, 714) on div.form-input-wide input[type='checkbox'] >> nth=14
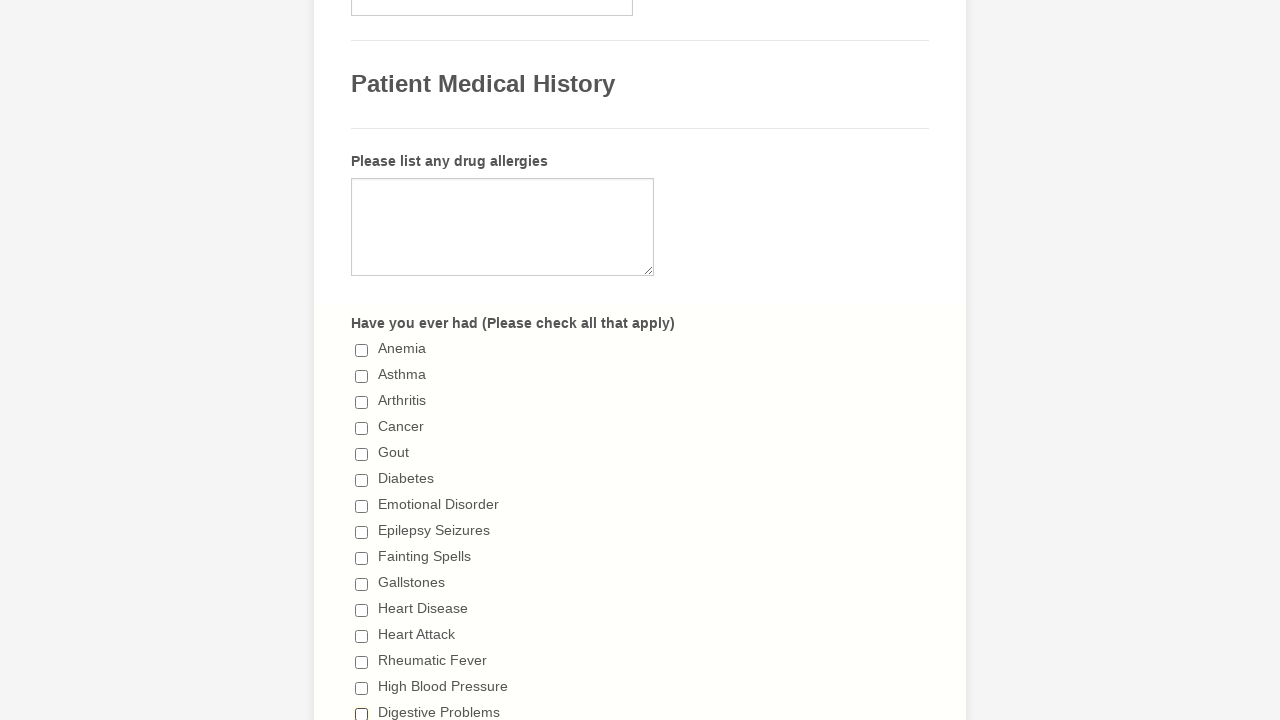

Unchecked a checkbox at (362, 360) on div.form-input-wide input[type='checkbox'] >> nth=15
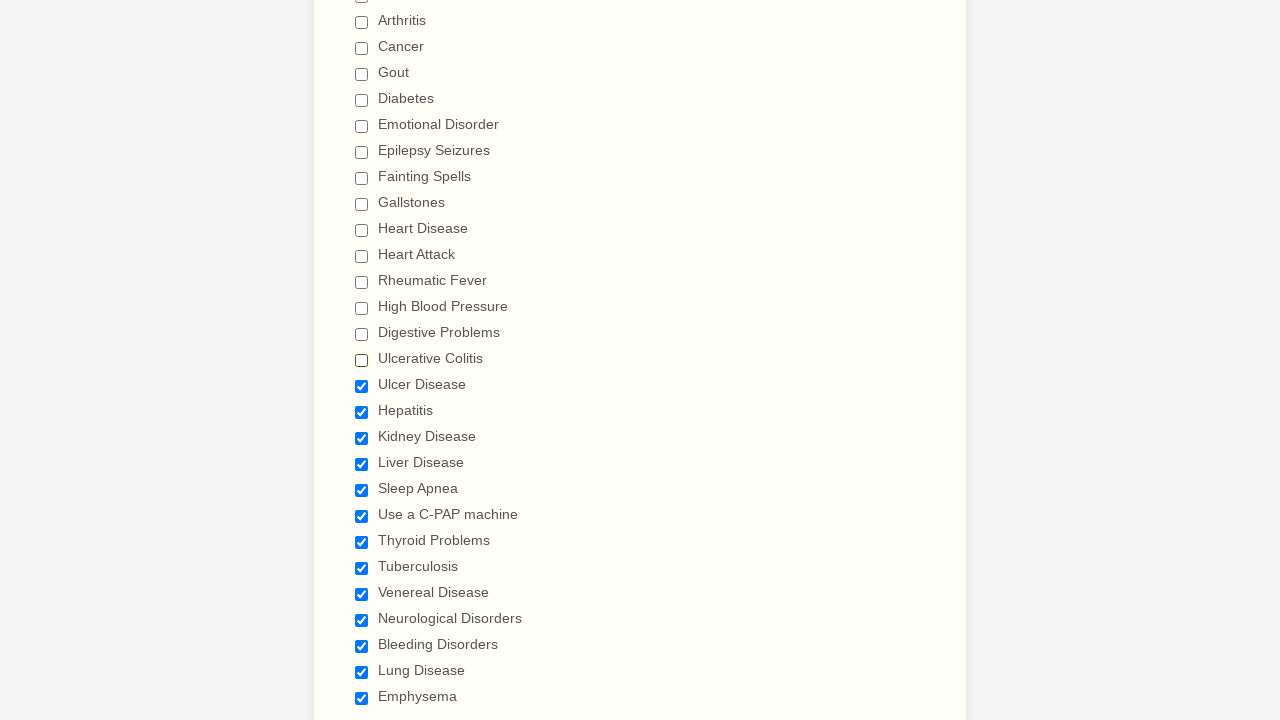

Unchecked a checkbox at (362, 386) on div.form-input-wide input[type='checkbox'] >> nth=16
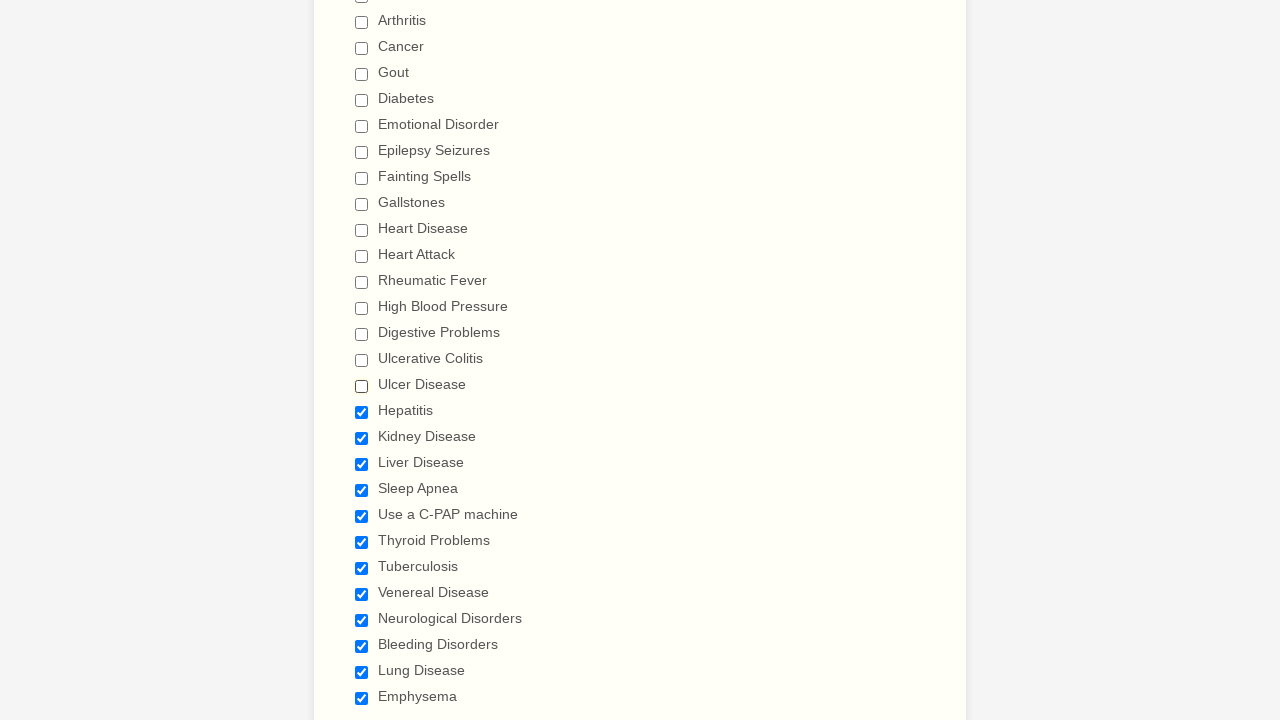

Unchecked a checkbox at (362, 412) on div.form-input-wide input[type='checkbox'] >> nth=17
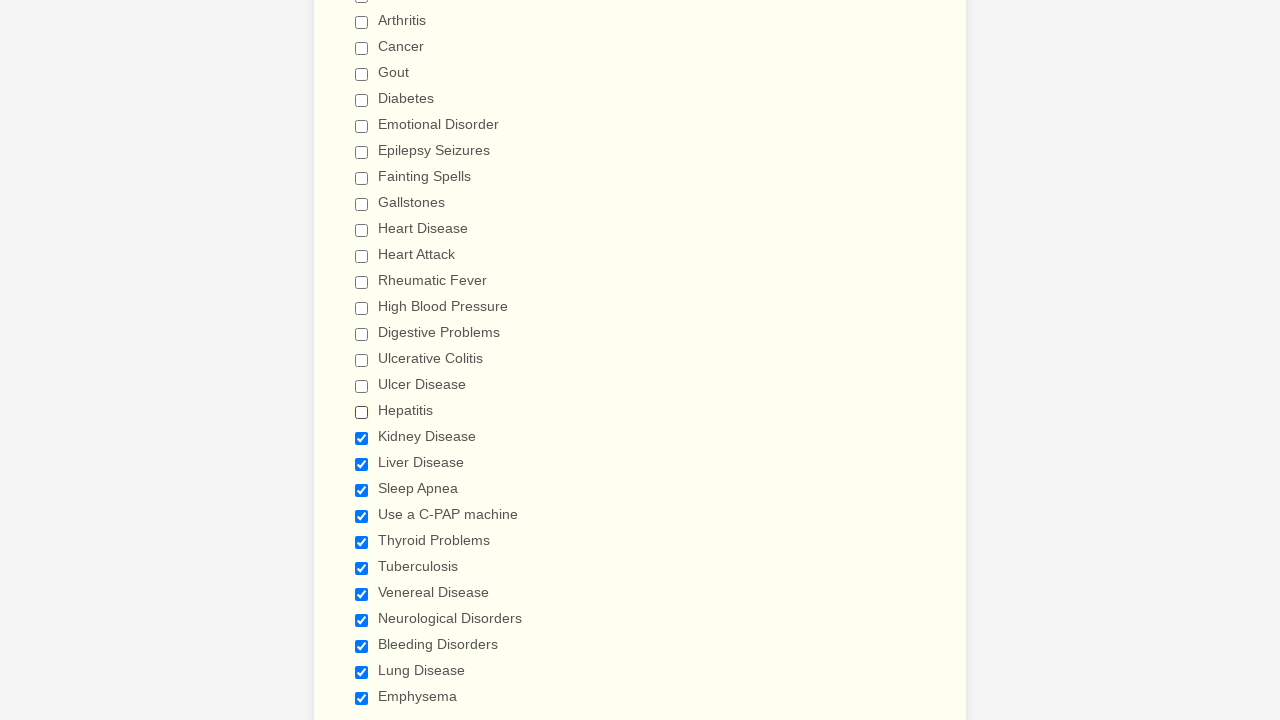

Unchecked a checkbox at (362, 438) on div.form-input-wide input[type='checkbox'] >> nth=18
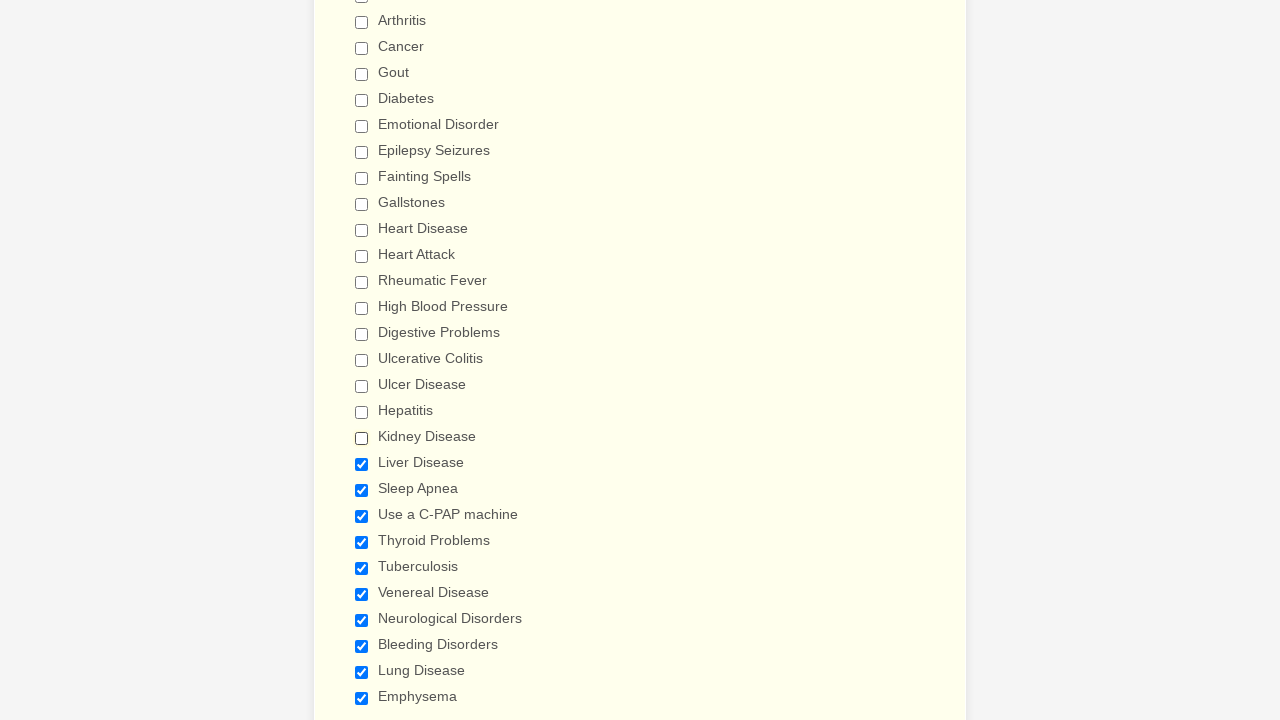

Unchecked a checkbox at (362, 464) on div.form-input-wide input[type='checkbox'] >> nth=19
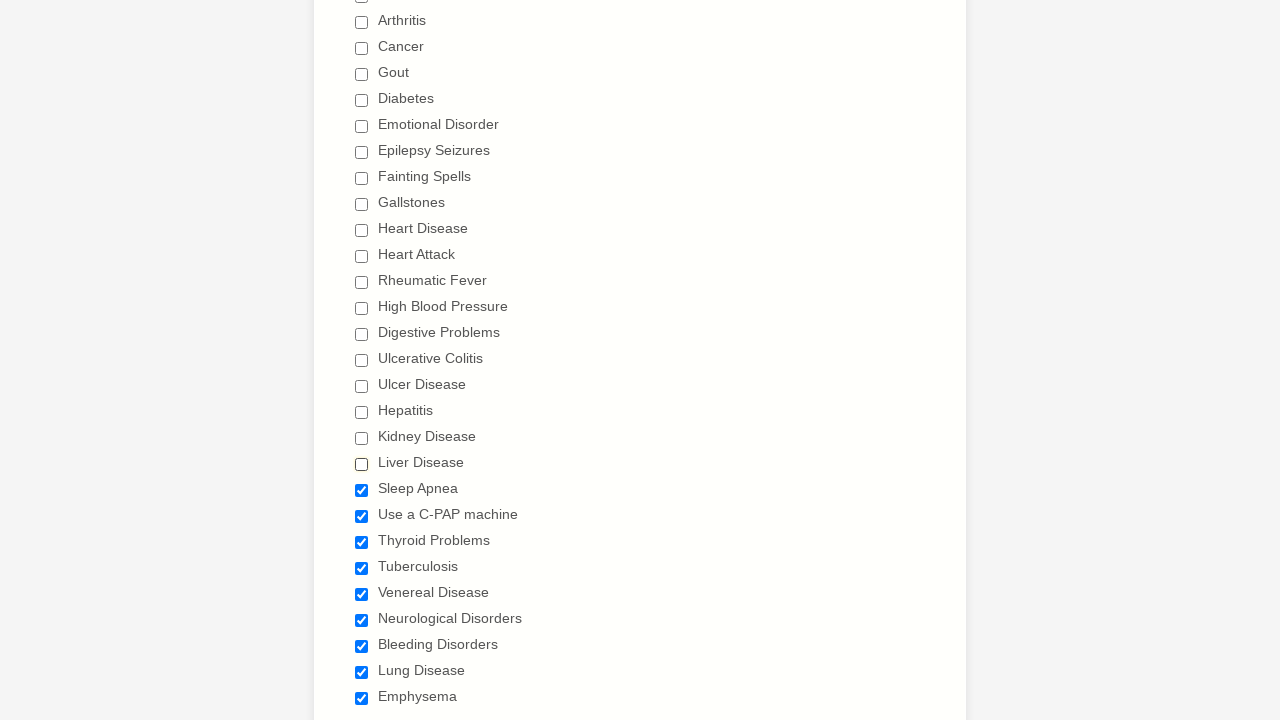

Unchecked a checkbox at (362, 490) on div.form-input-wide input[type='checkbox'] >> nth=20
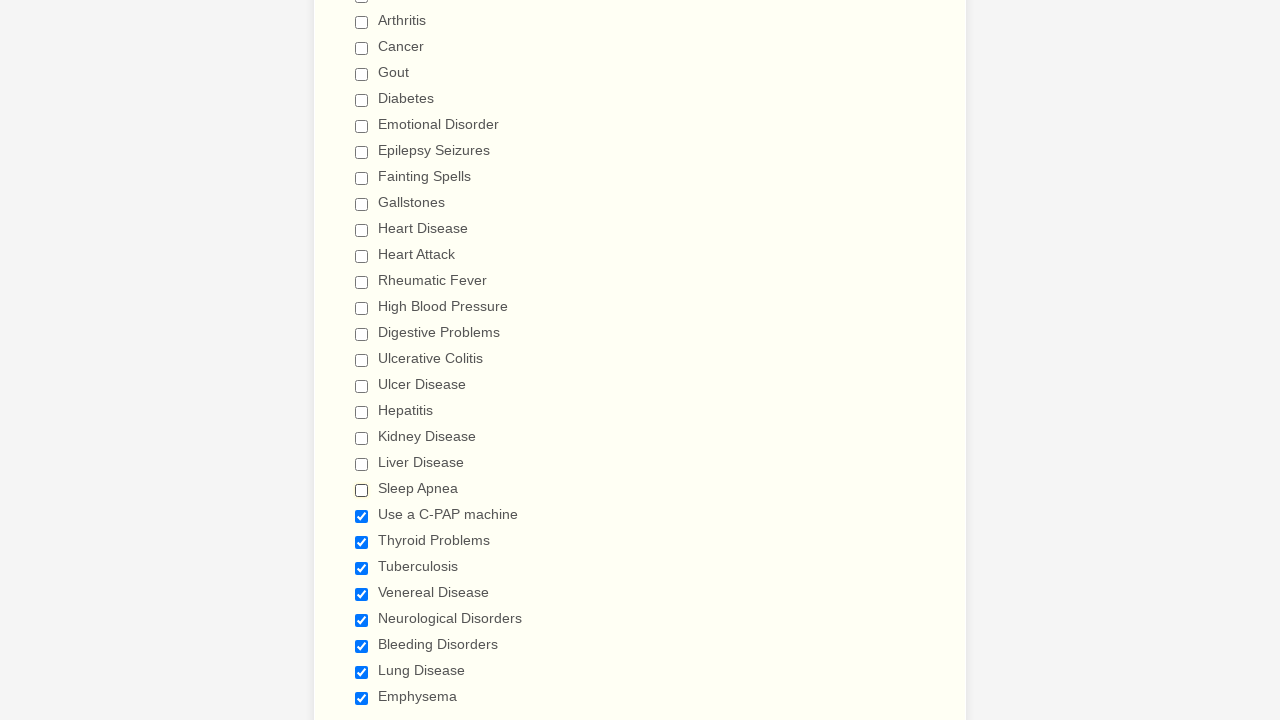

Unchecked a checkbox at (362, 516) on div.form-input-wide input[type='checkbox'] >> nth=21
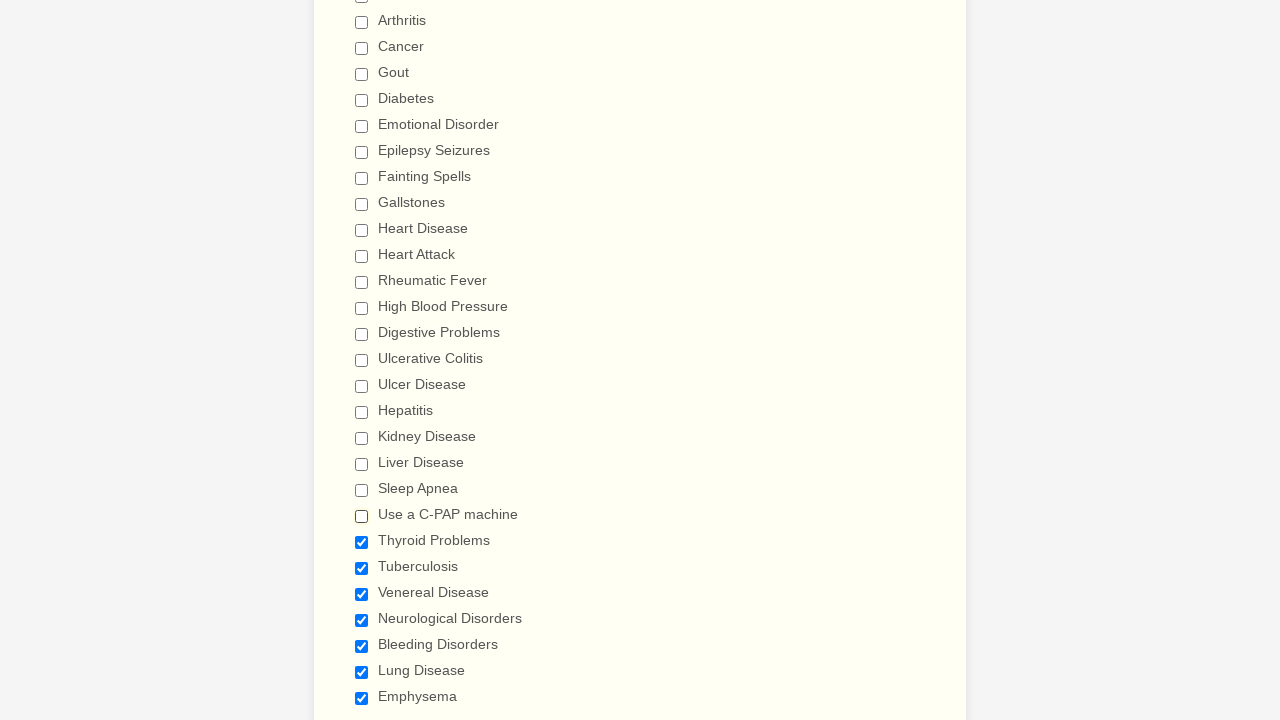

Unchecked a checkbox at (362, 542) on div.form-input-wide input[type='checkbox'] >> nth=22
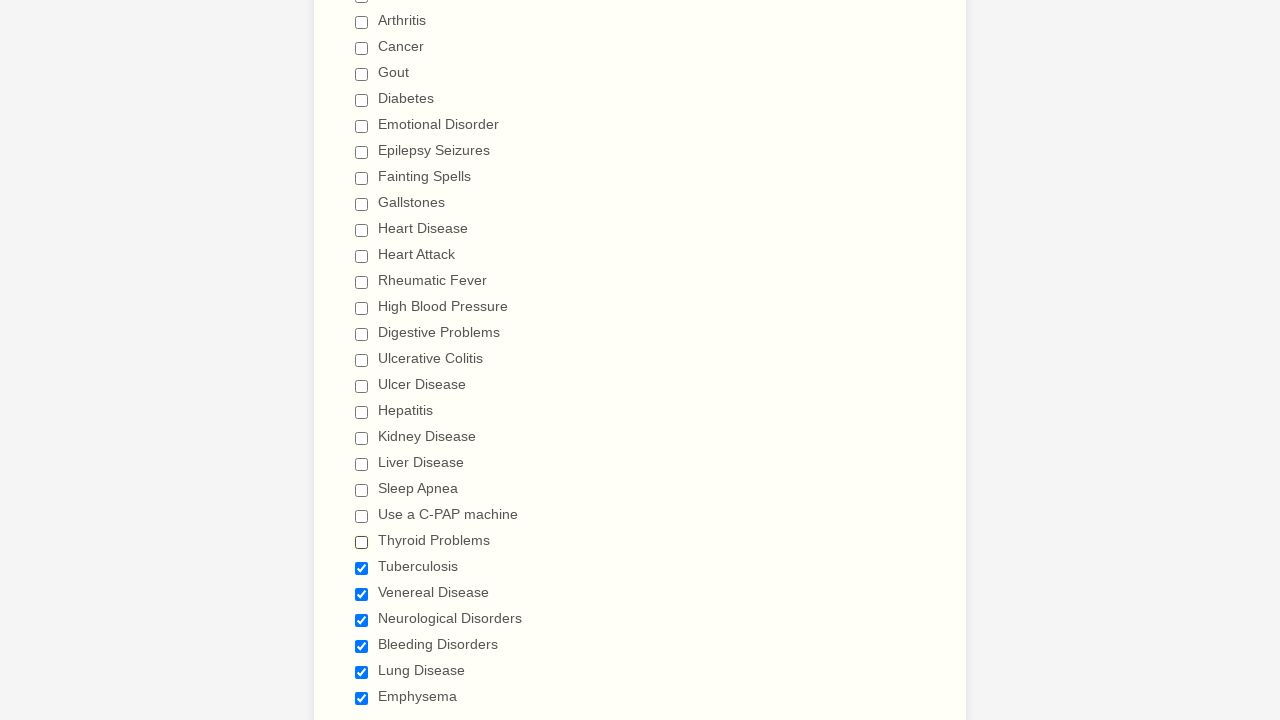

Unchecked a checkbox at (362, 568) on div.form-input-wide input[type='checkbox'] >> nth=23
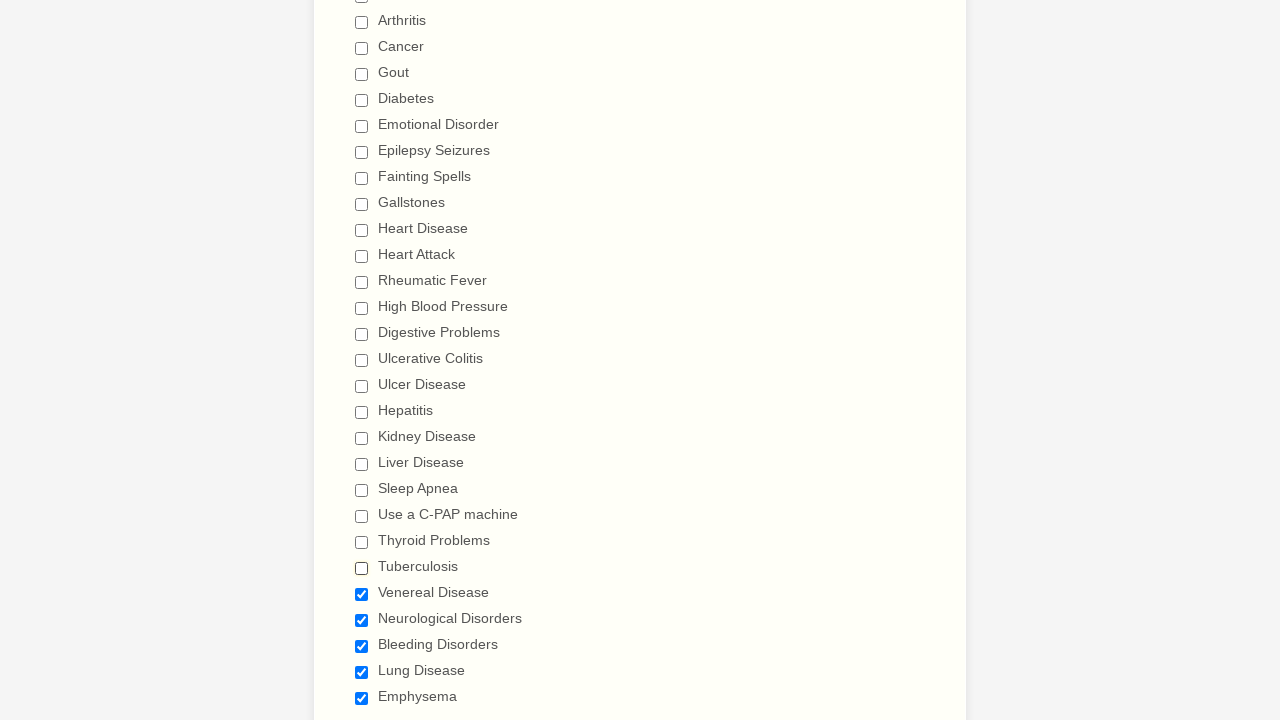

Unchecked a checkbox at (362, 594) on div.form-input-wide input[type='checkbox'] >> nth=24
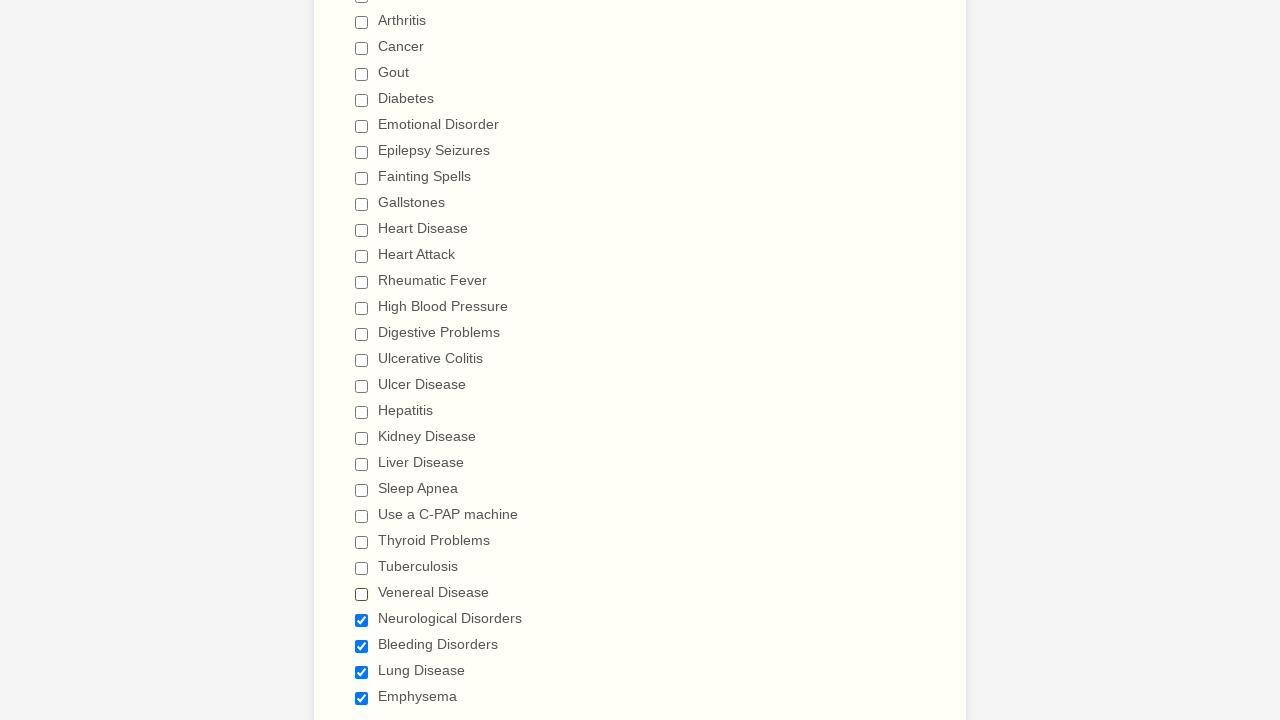

Unchecked a checkbox at (362, 620) on div.form-input-wide input[type='checkbox'] >> nth=25
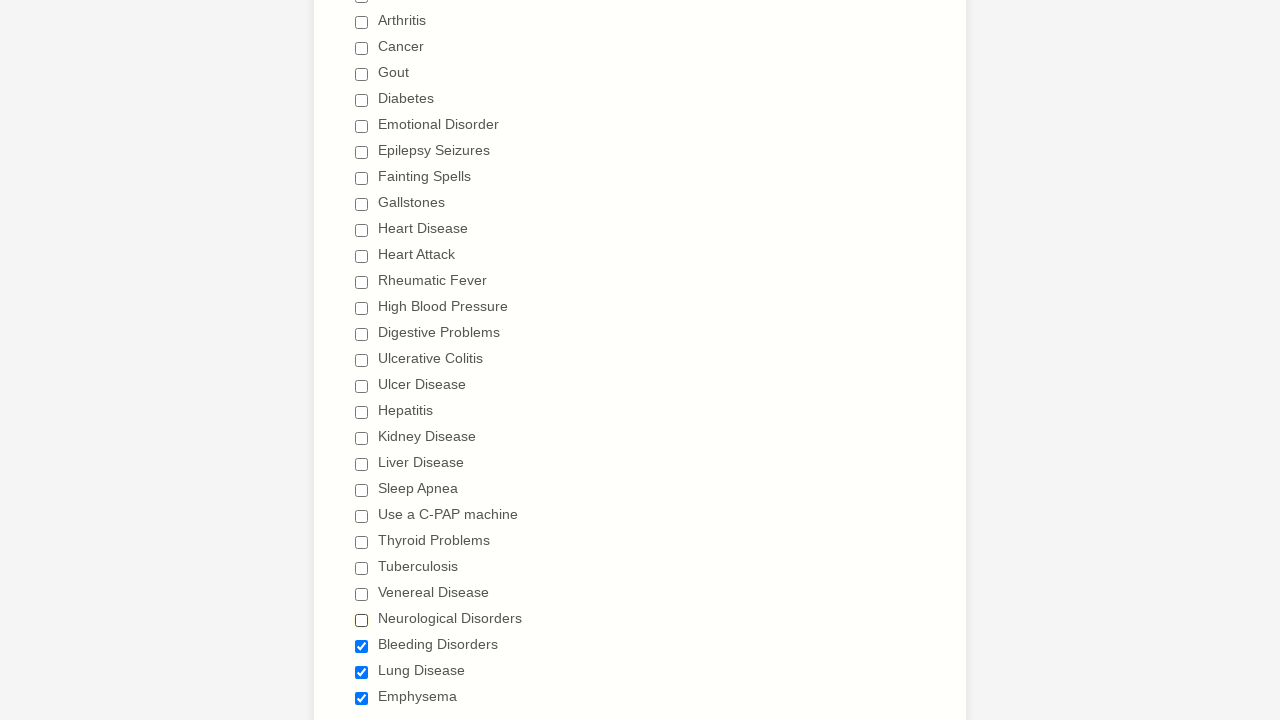

Unchecked a checkbox at (362, 646) on div.form-input-wide input[type='checkbox'] >> nth=26
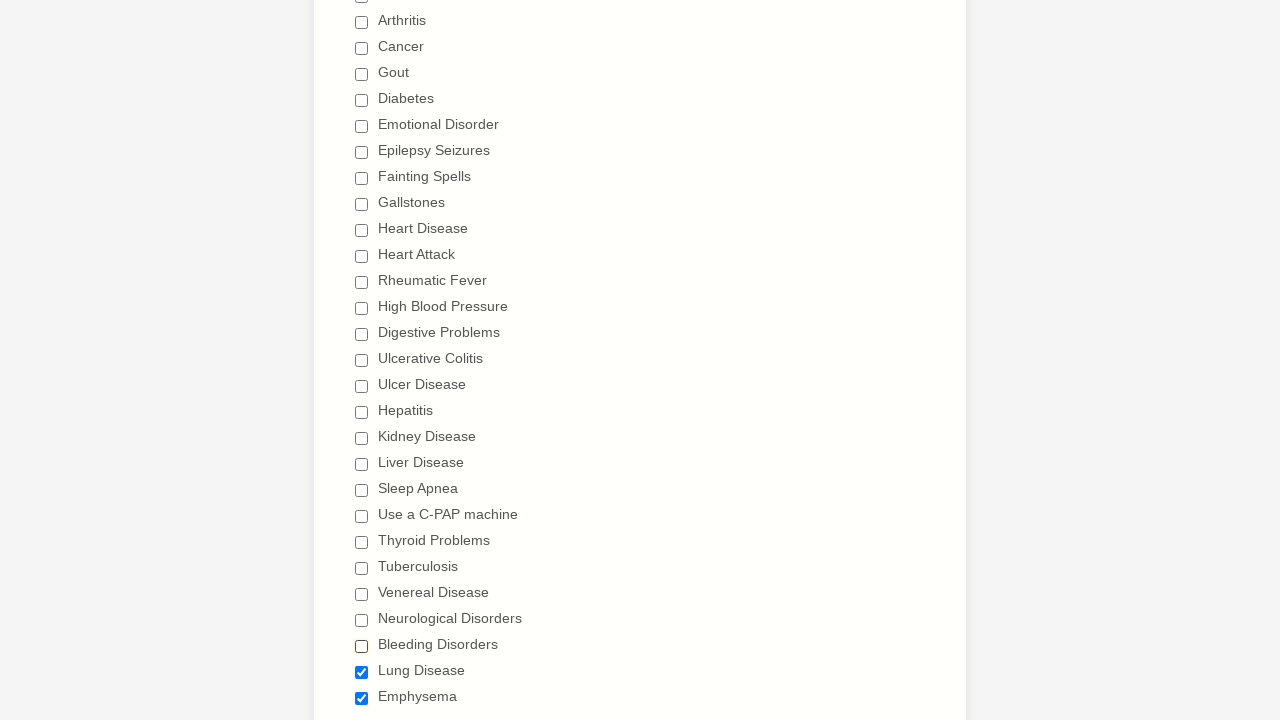

Unchecked a checkbox at (362, 672) on div.form-input-wide input[type='checkbox'] >> nth=27
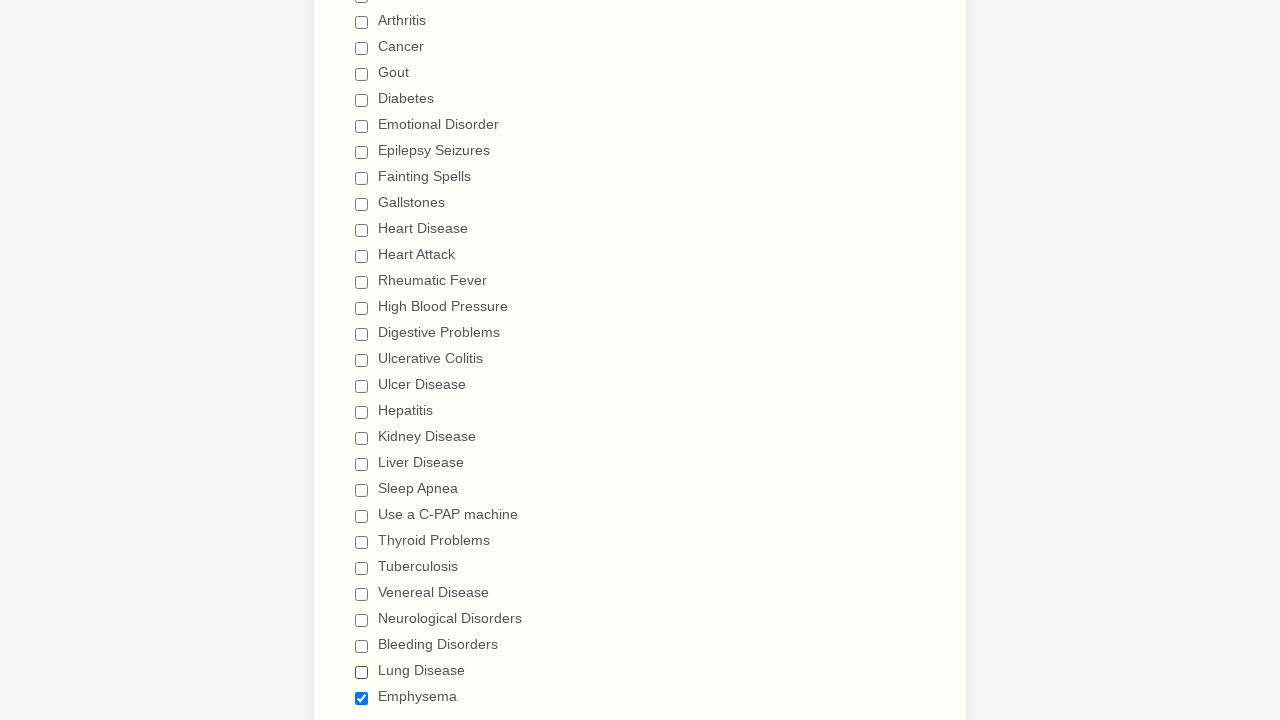

Unchecked a checkbox at (362, 698) on div.form-input-wide input[type='checkbox'] >> nth=28
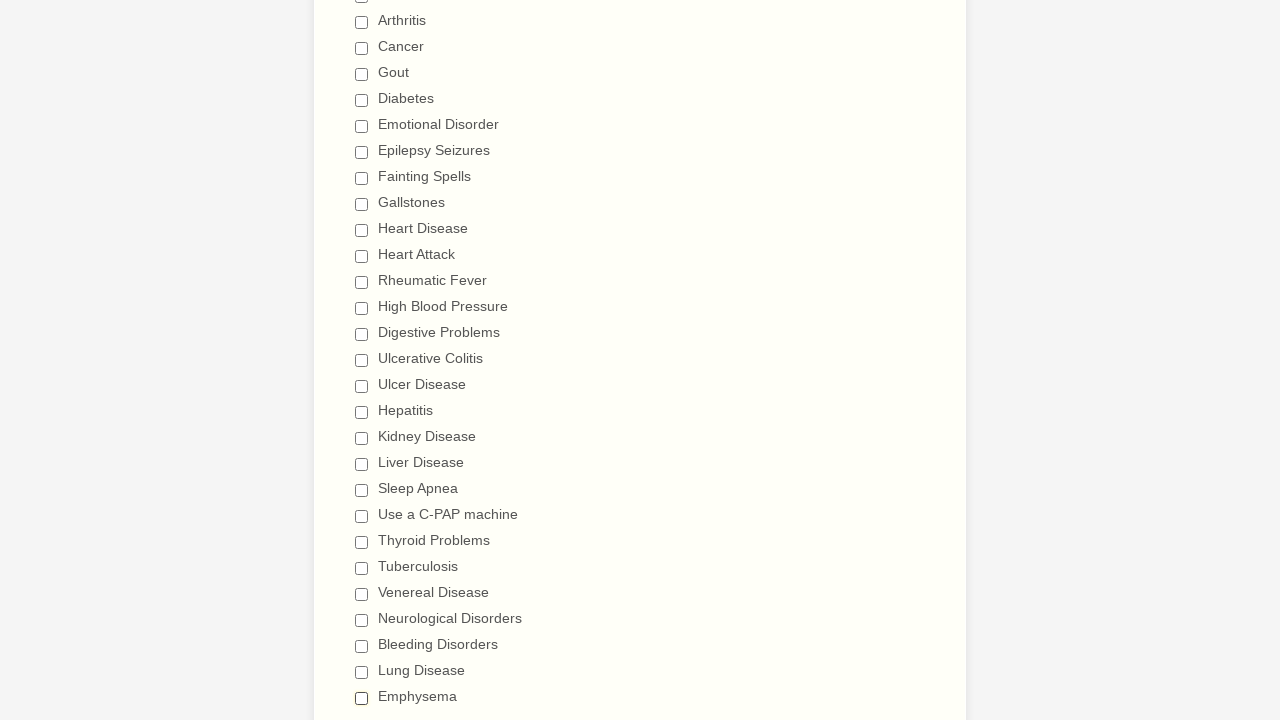

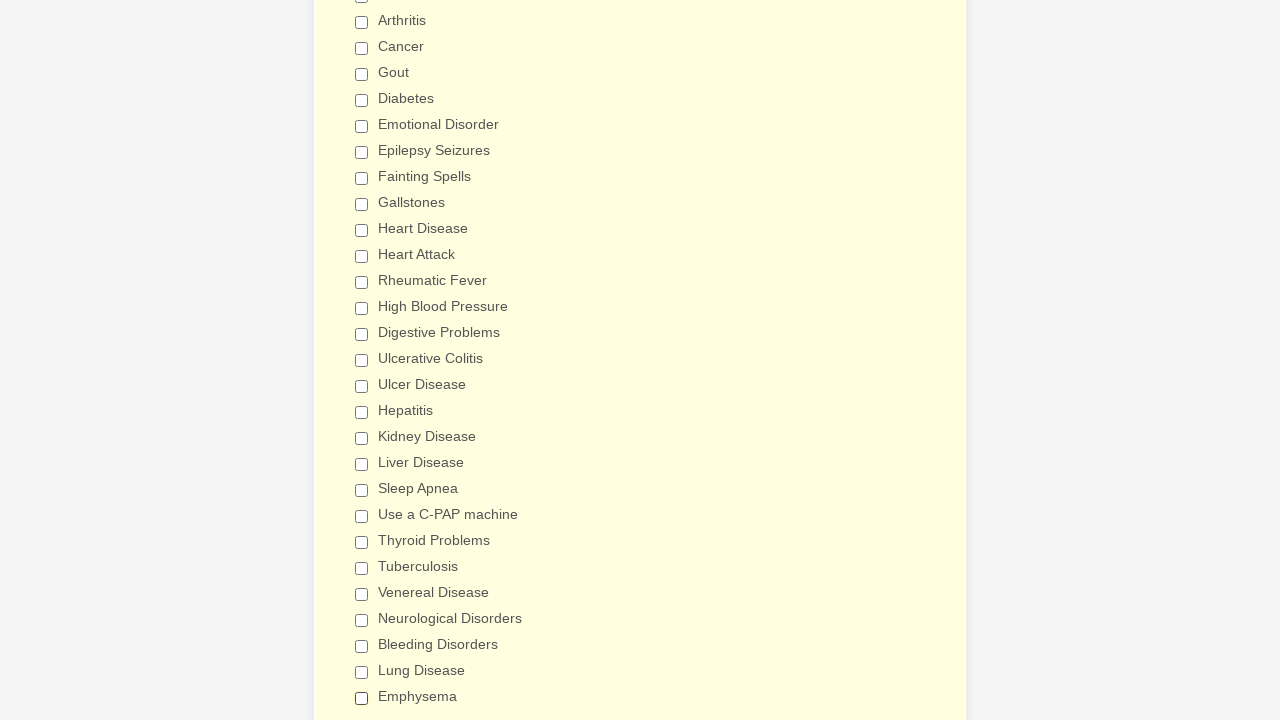